Plays the 2048 game by continuously sending arrow key inputs in a cycle (up, right, down, left) to move tiles

Starting URL: https://gabrielecirulli.github.io/2048/

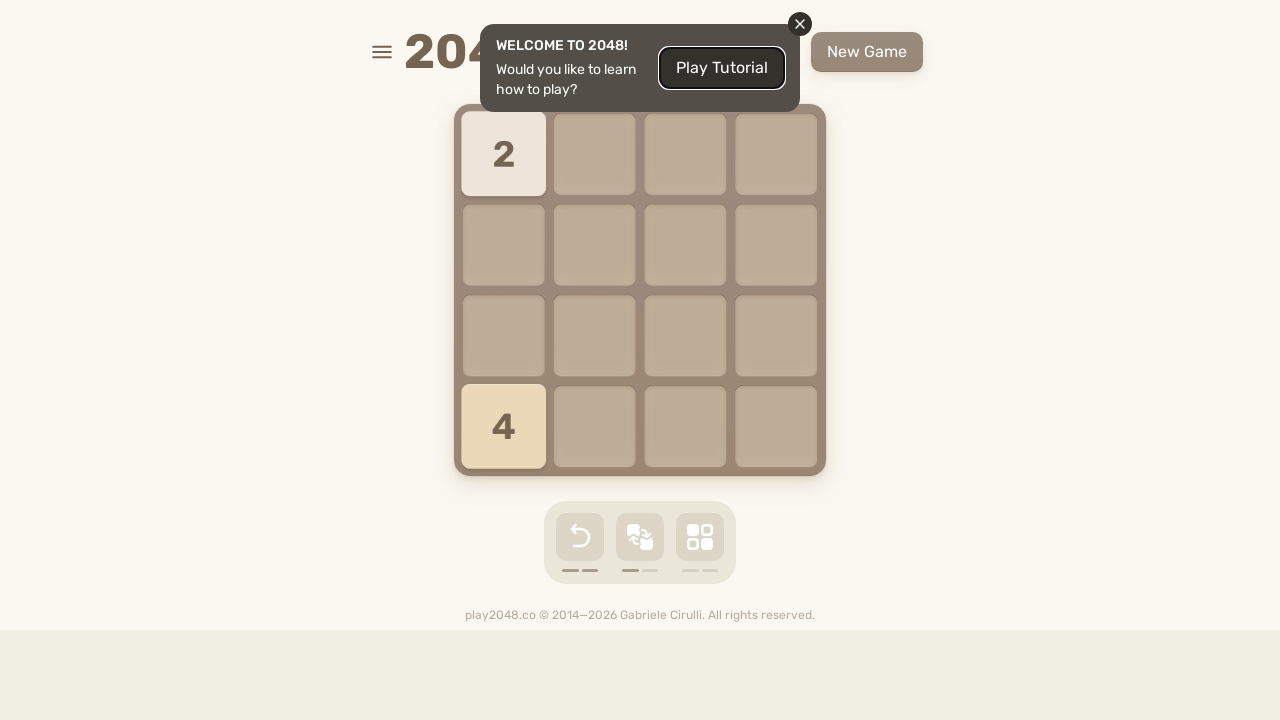

Navigated to 2048 game URL
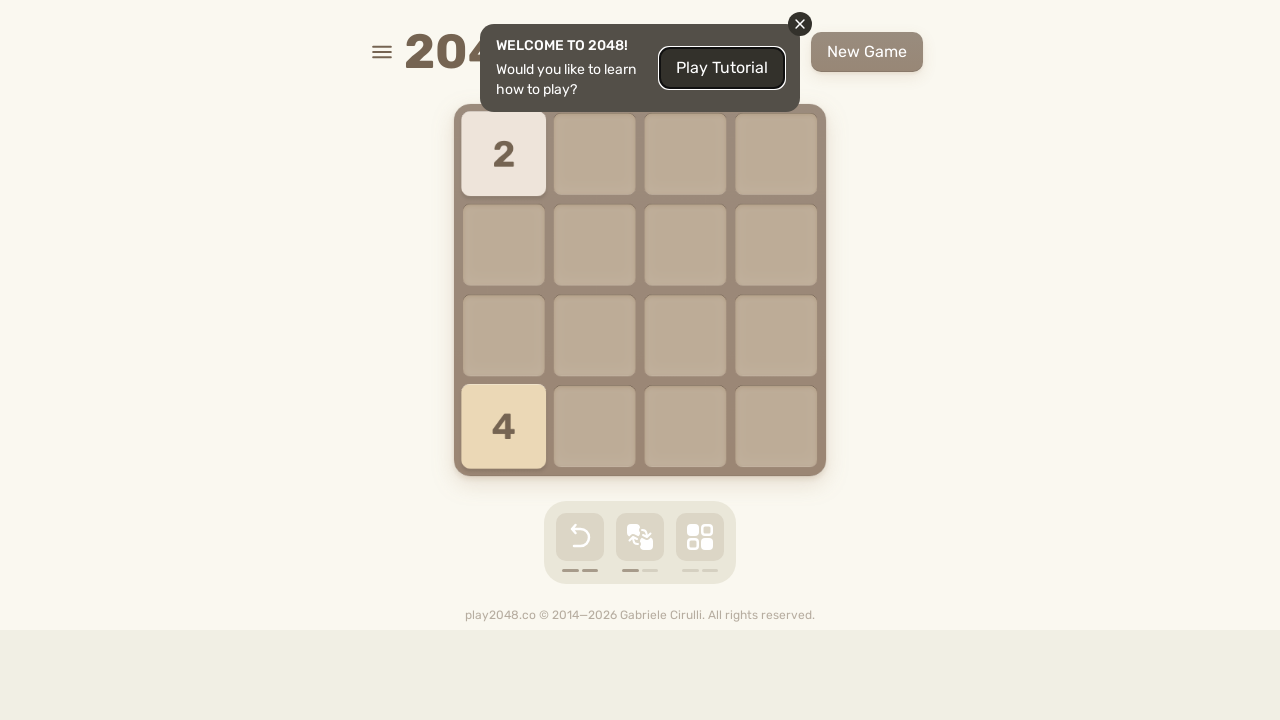

Located game container element
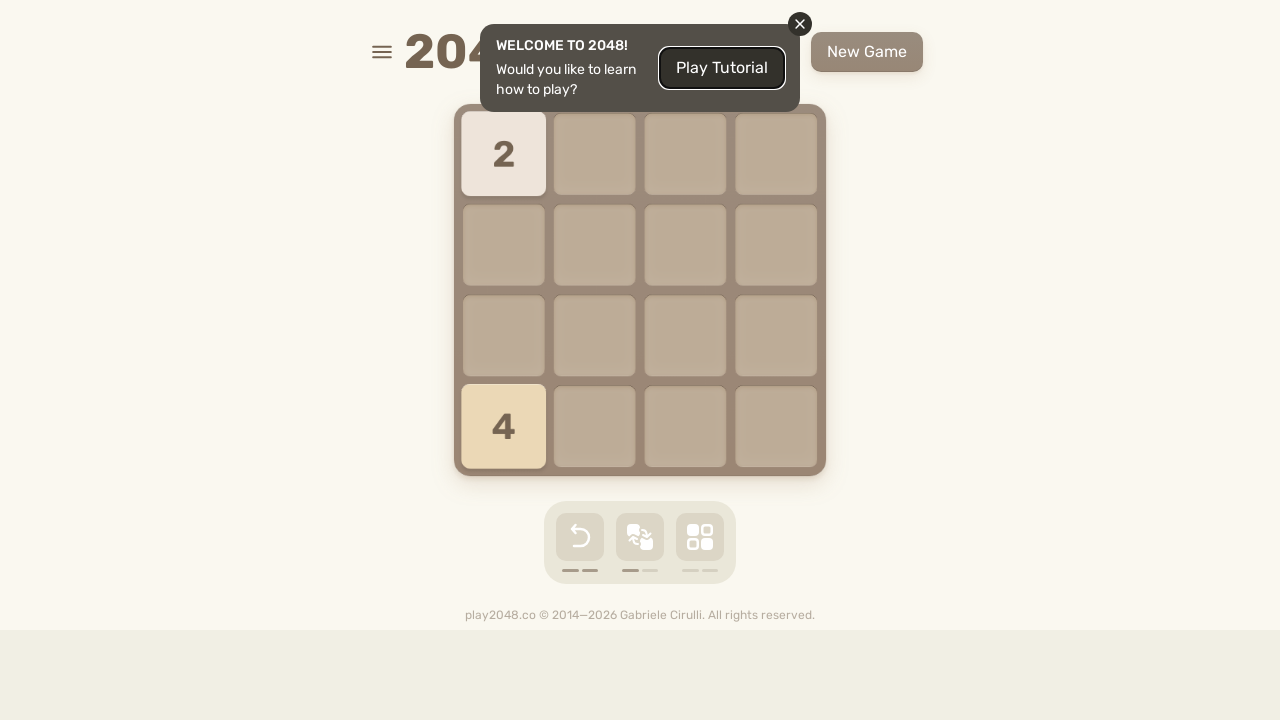

Pressed UP arrow key
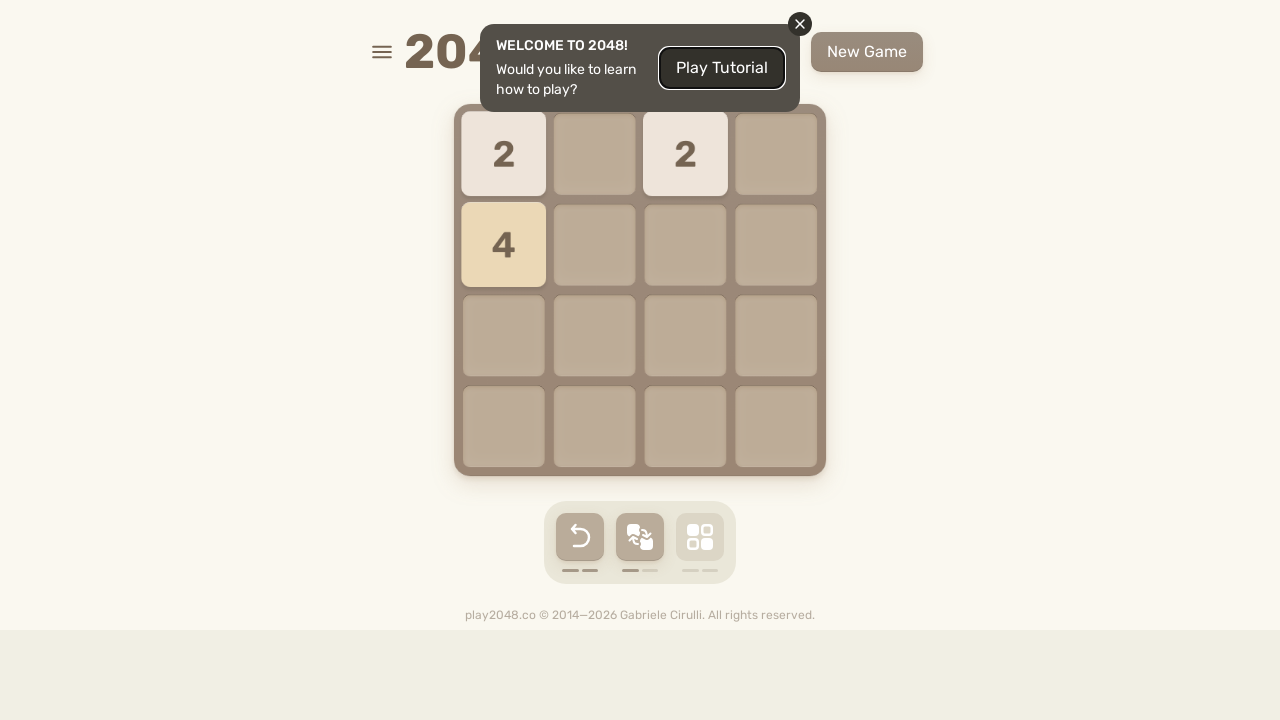

Waited 100ms after UP arrow
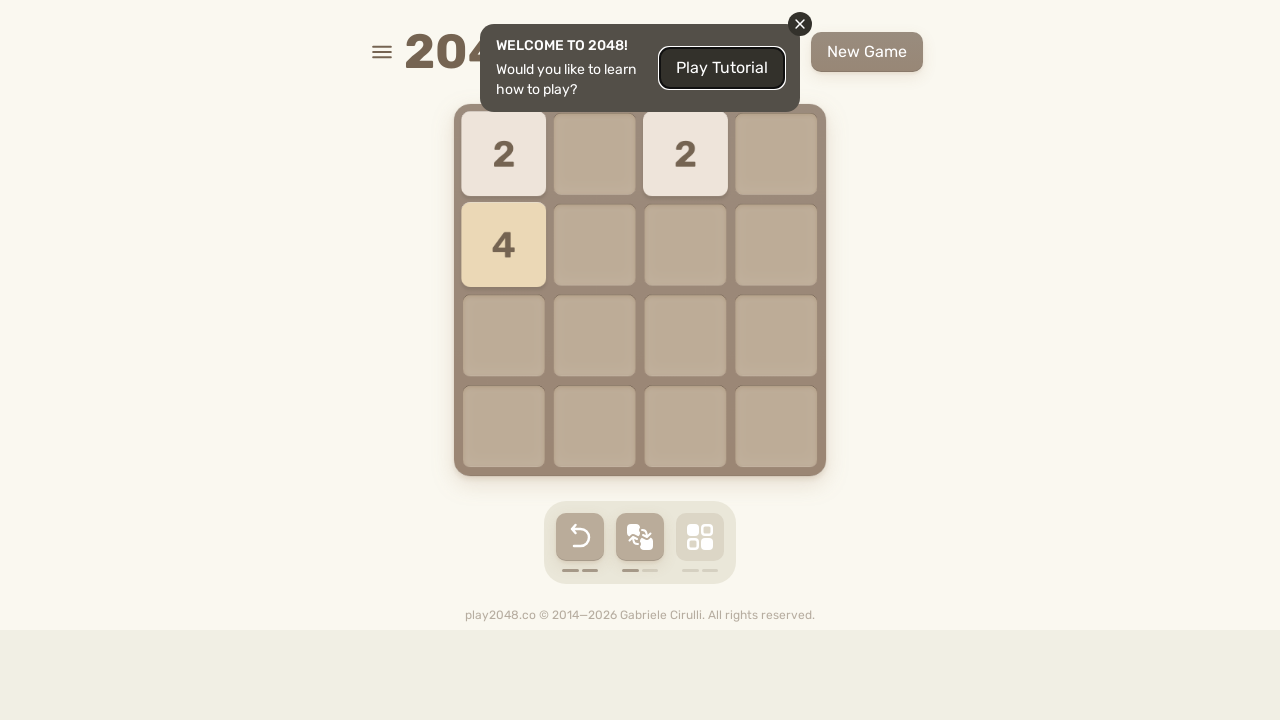

Pressed RIGHT arrow key
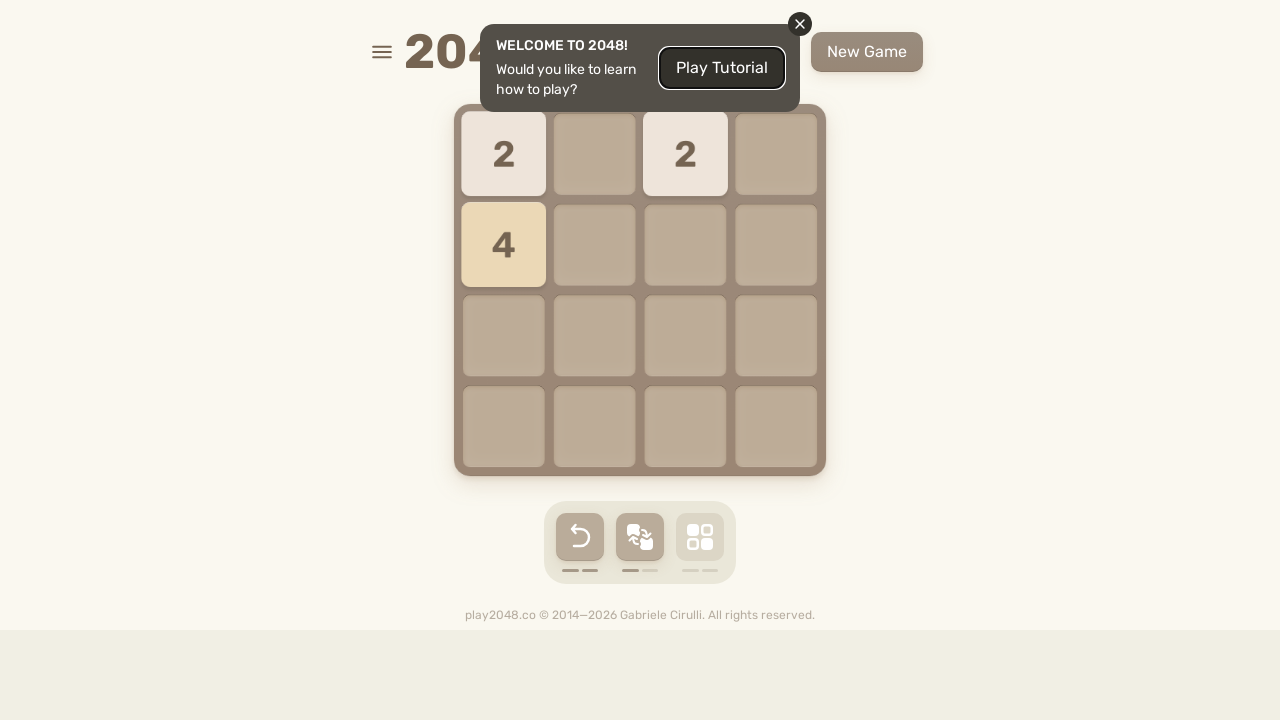

Waited 100ms after RIGHT arrow
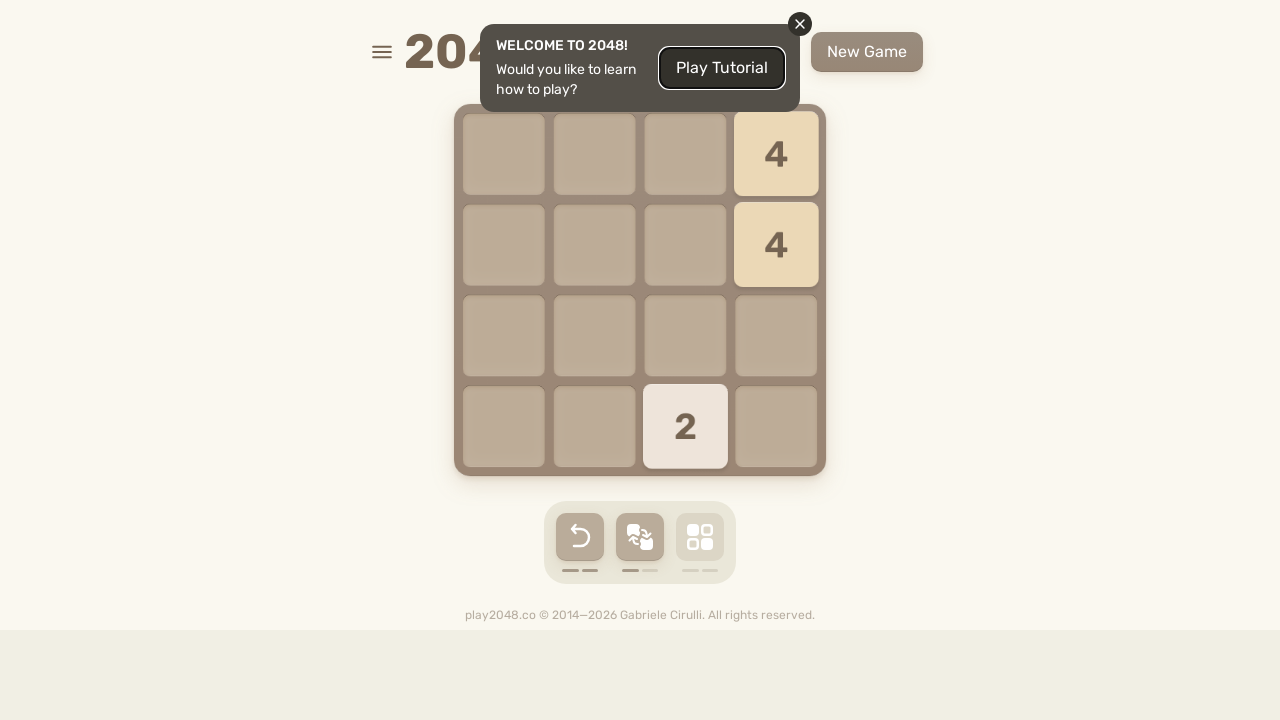

Pressed DOWN arrow key
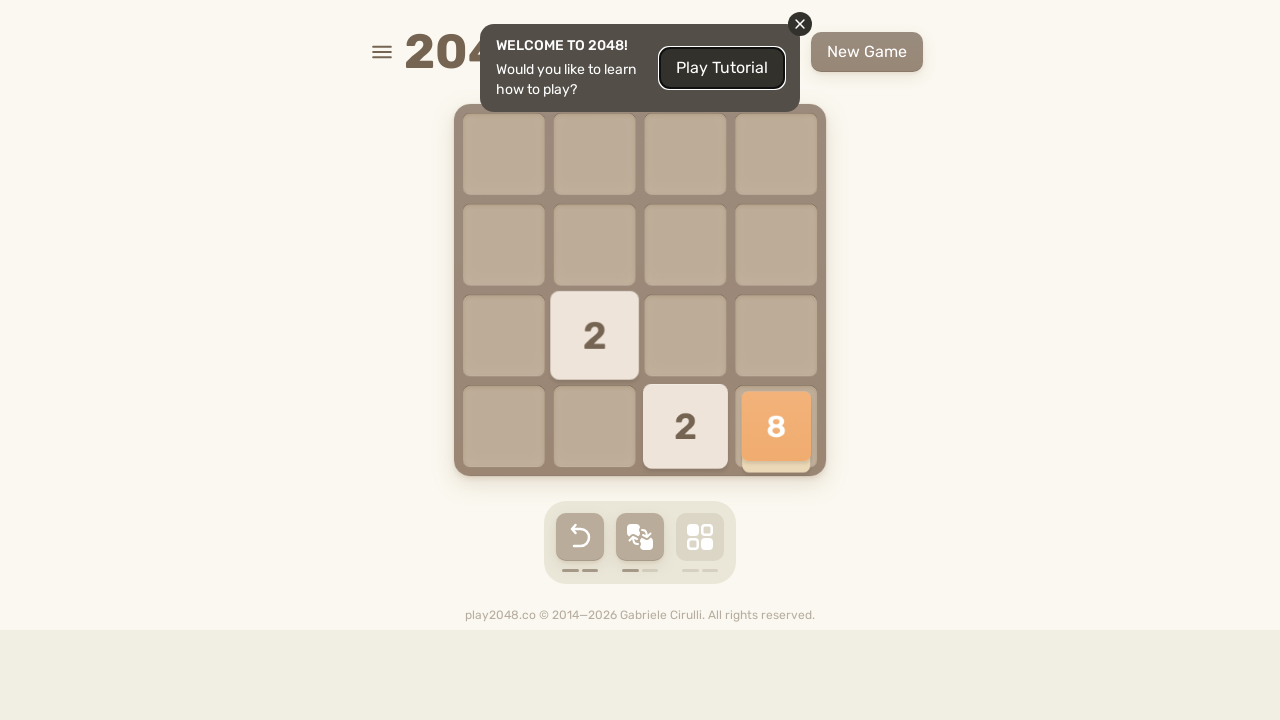

Waited 100ms after DOWN arrow
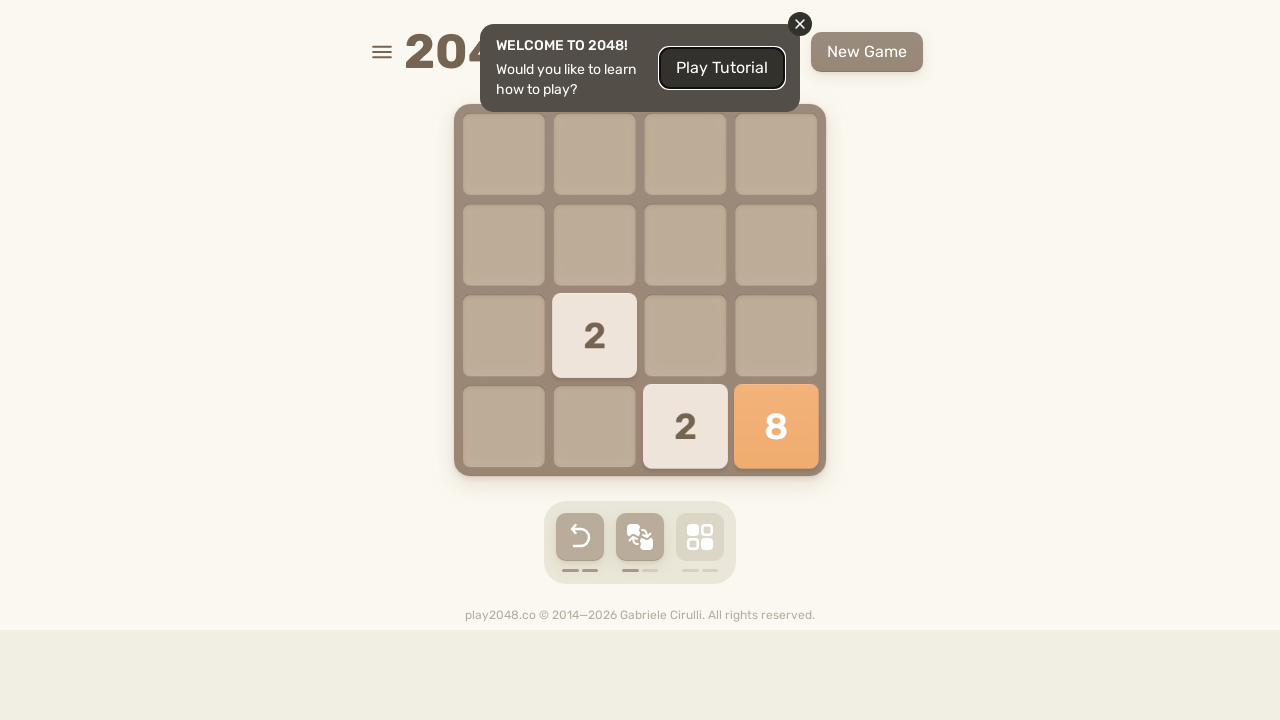

Pressed LEFT arrow key
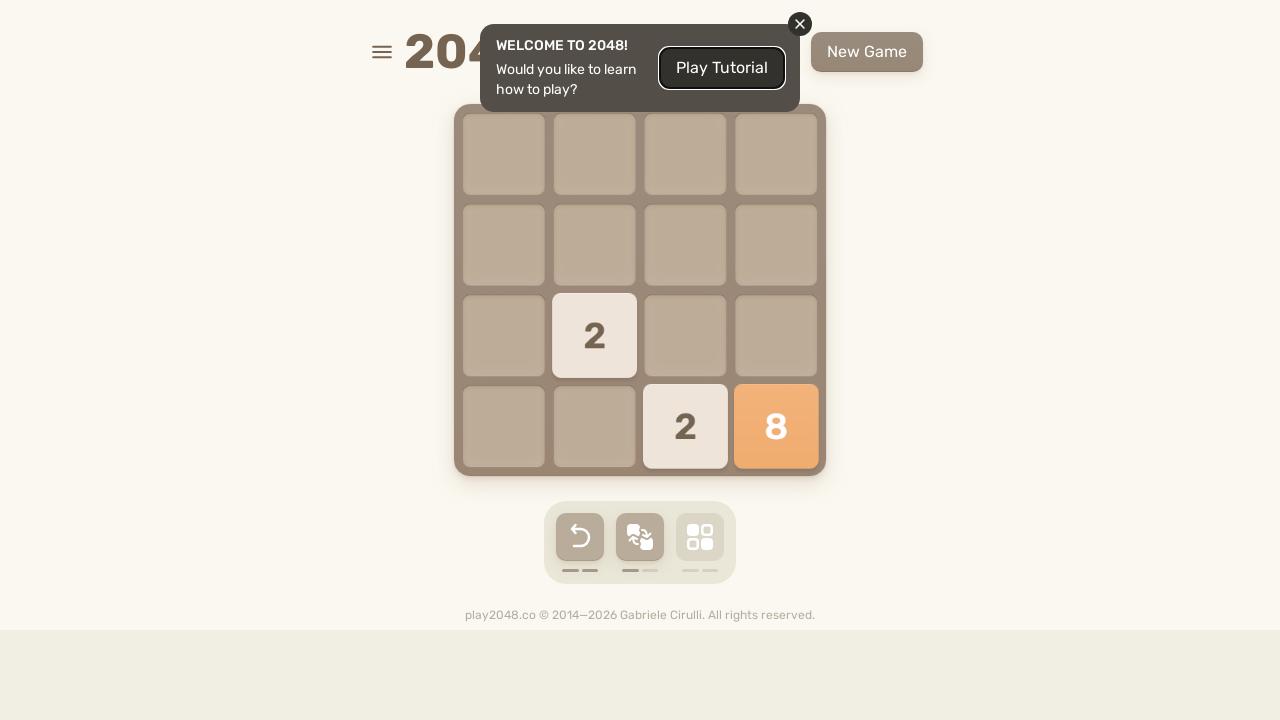

Waited 100ms after LEFT arrow
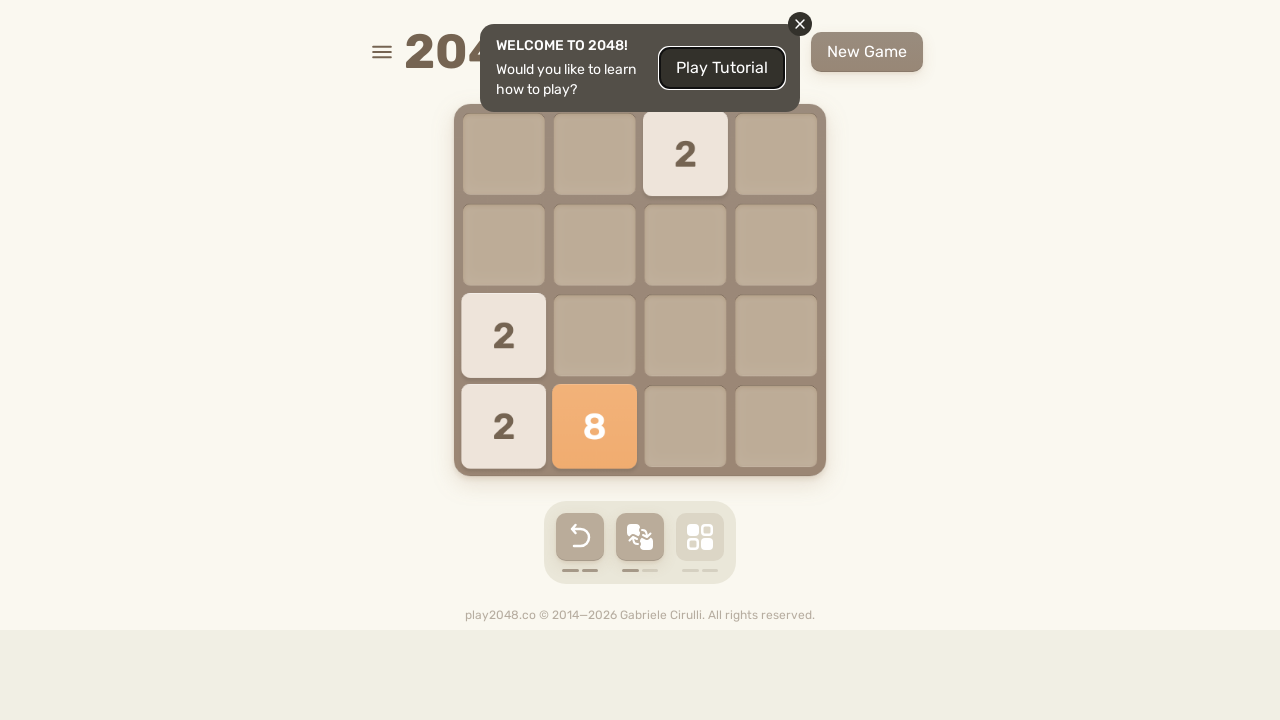

Pressed UP arrow key
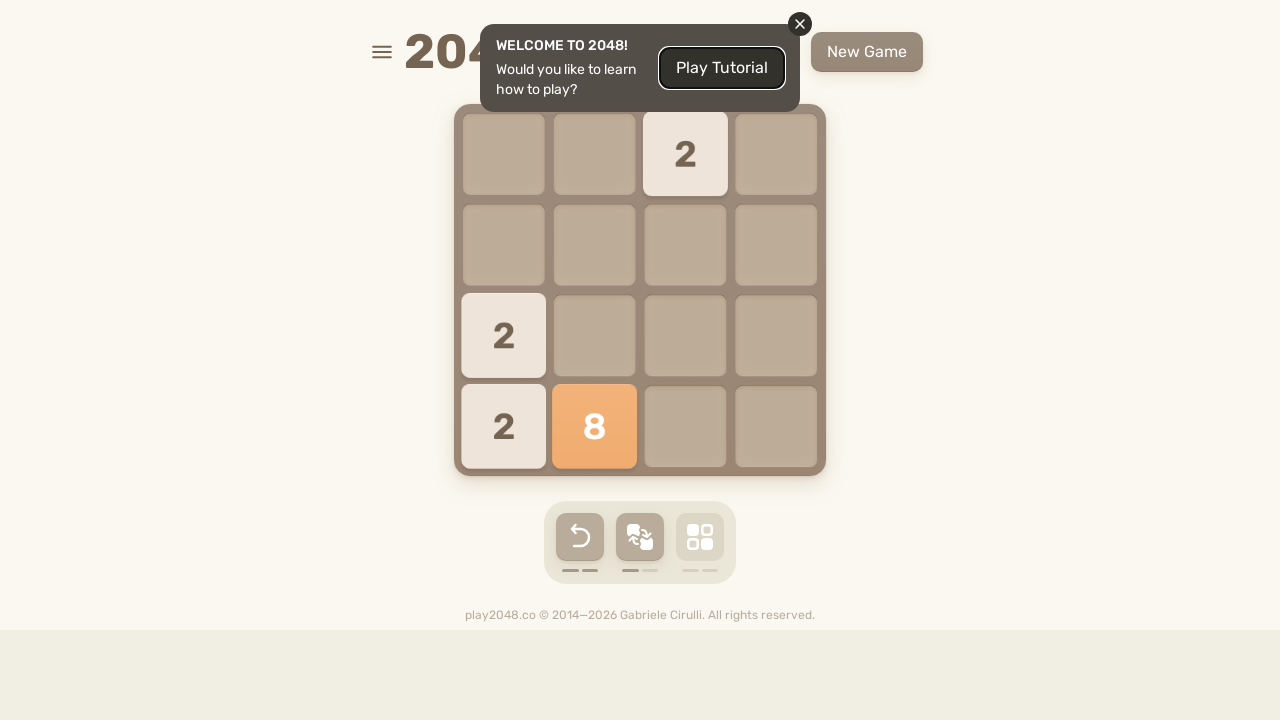

Waited 100ms after UP arrow
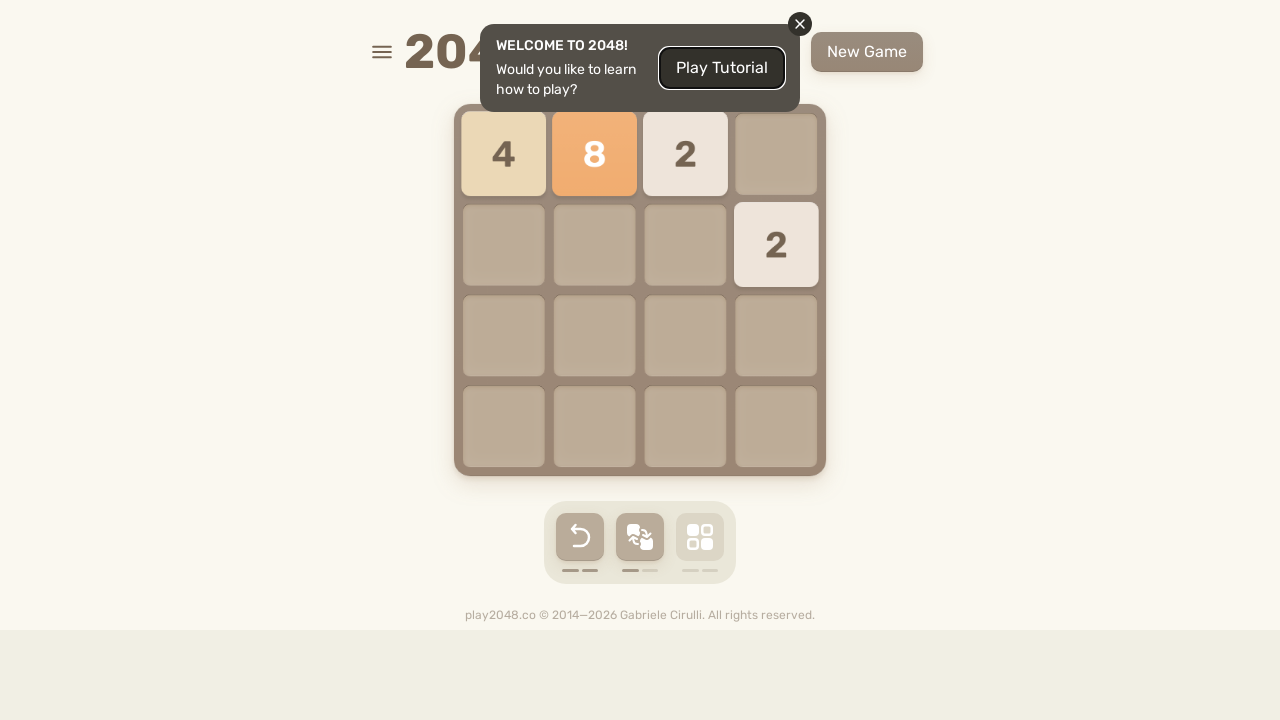

Pressed RIGHT arrow key
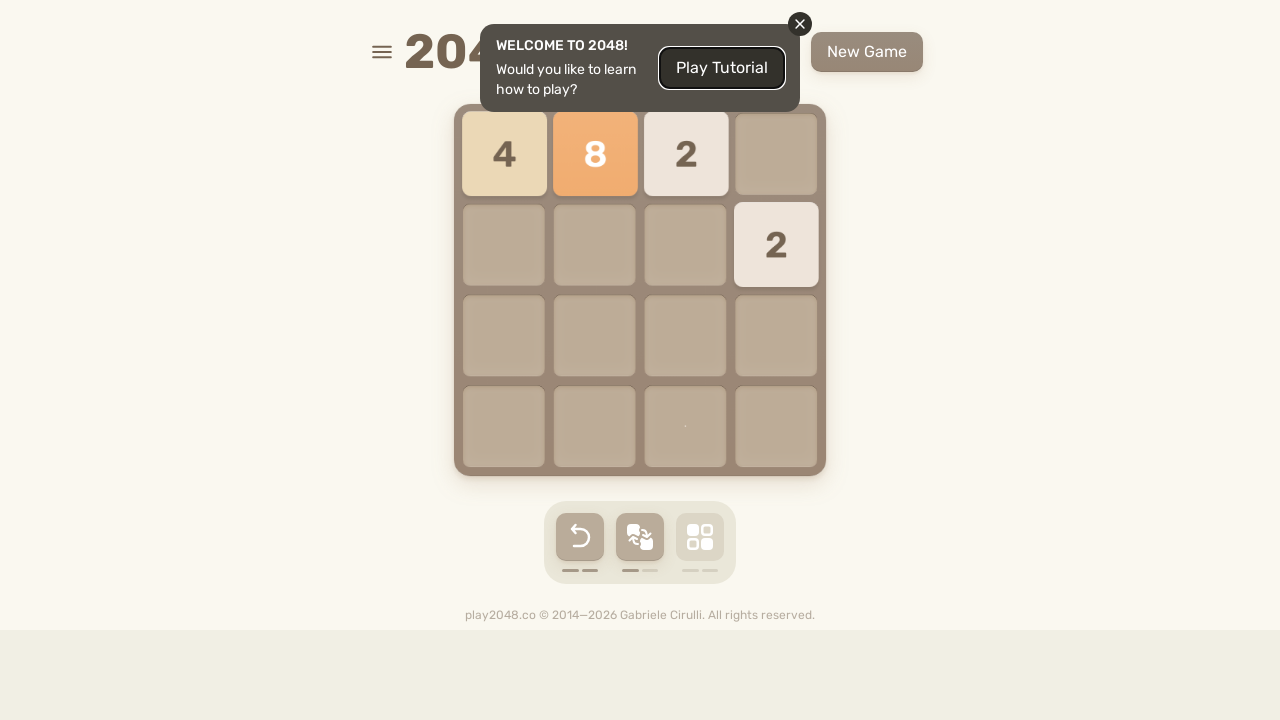

Waited 100ms after RIGHT arrow
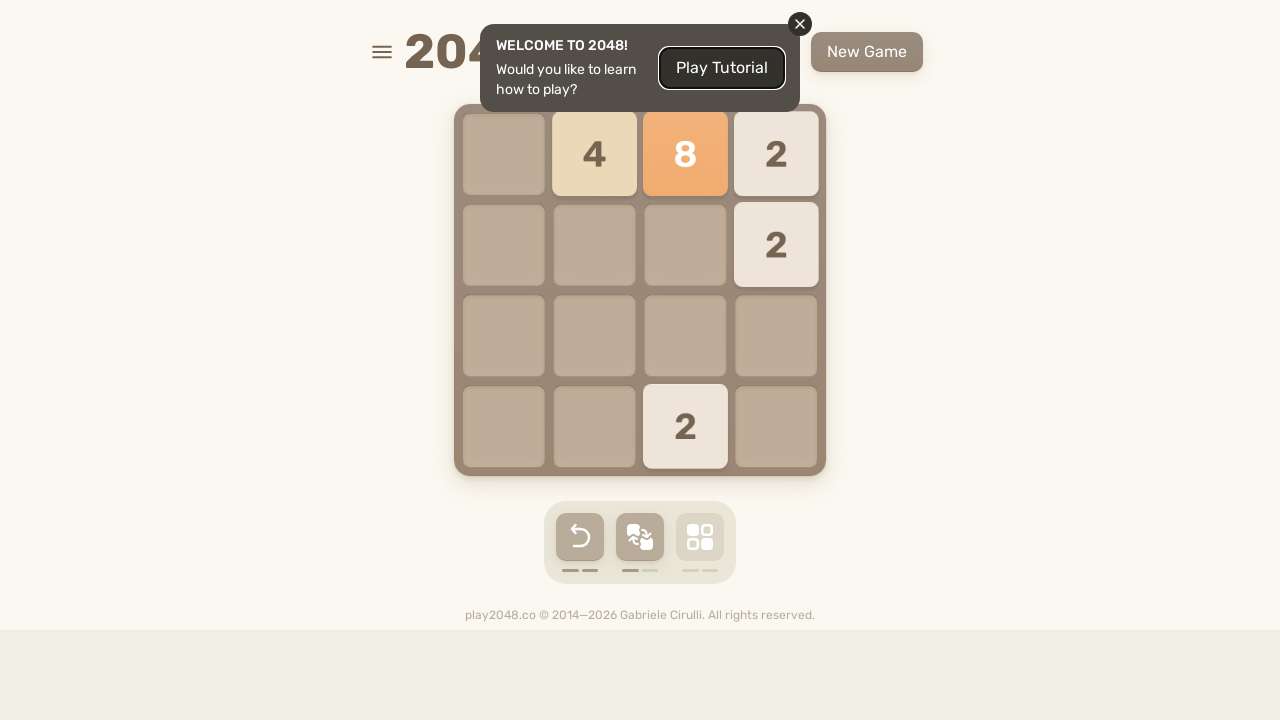

Pressed DOWN arrow key
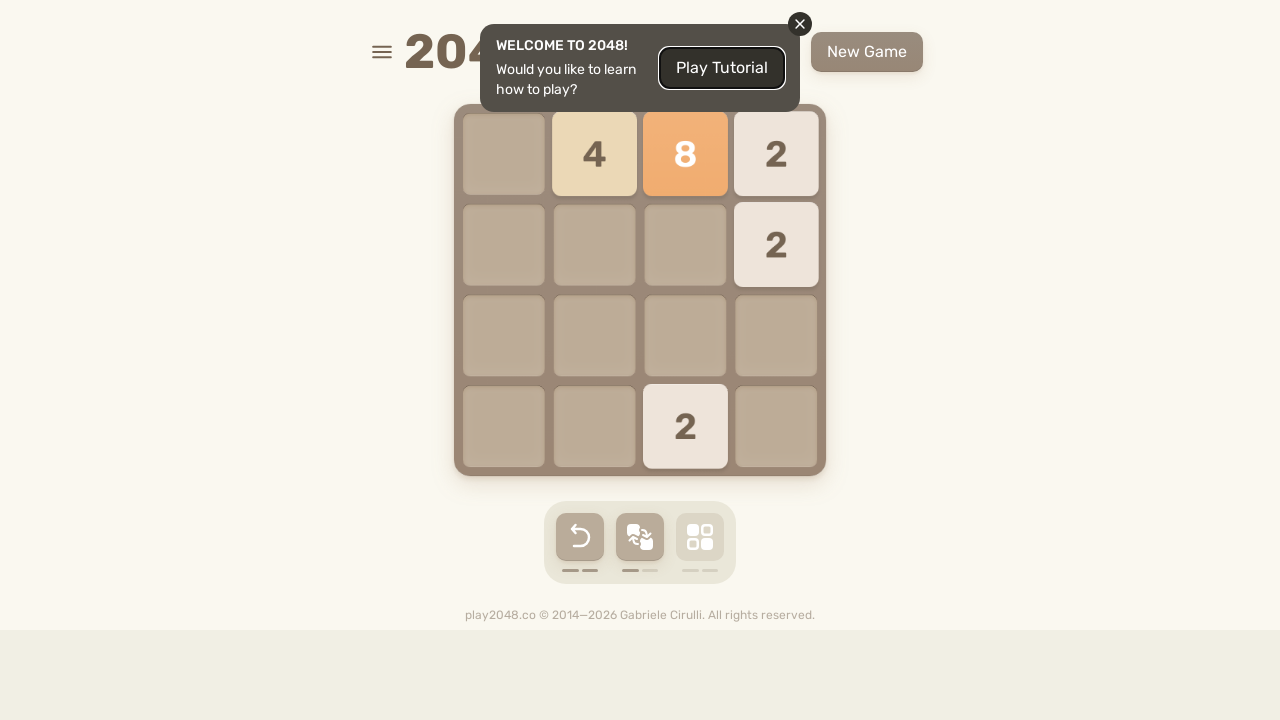

Waited 100ms after DOWN arrow
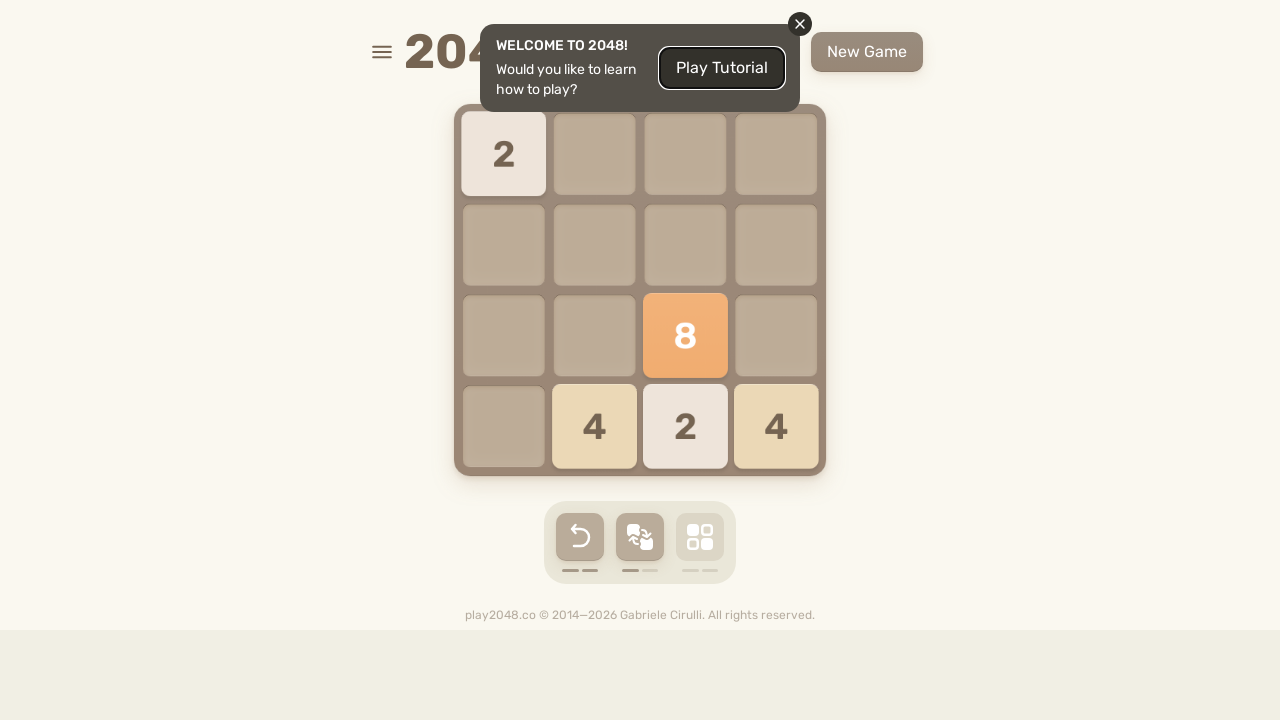

Pressed LEFT arrow key
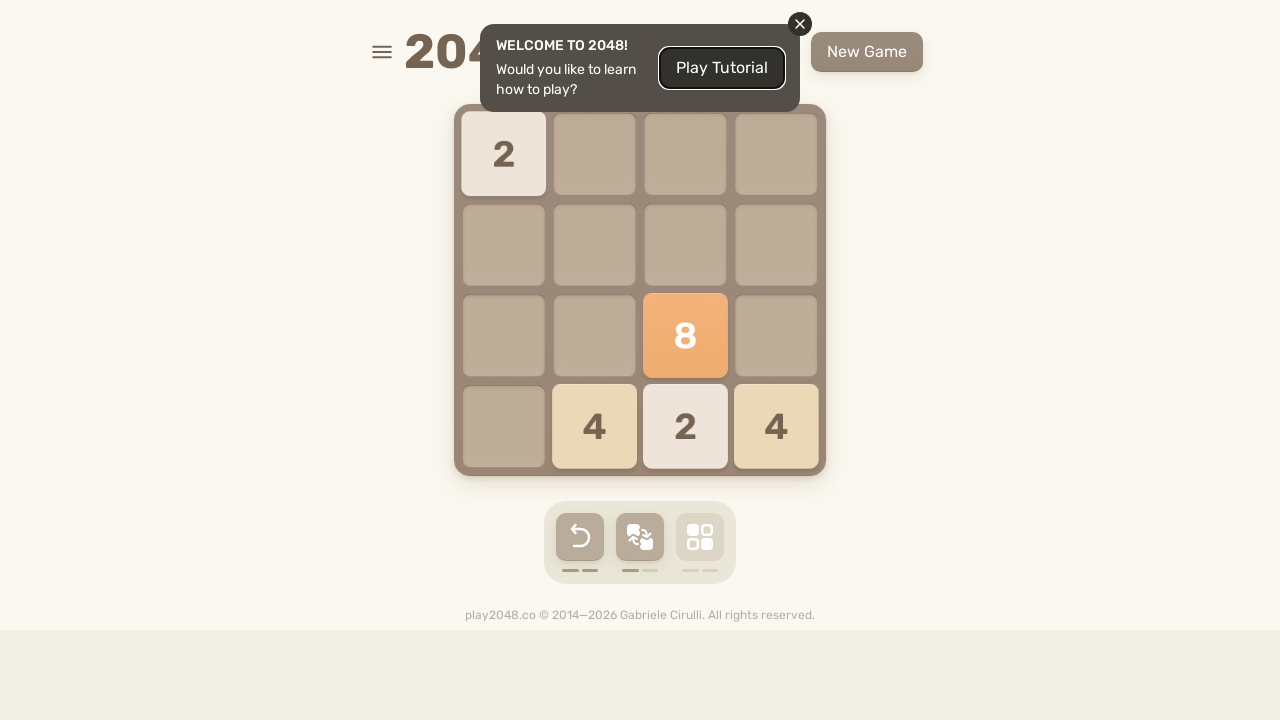

Waited 100ms after LEFT arrow
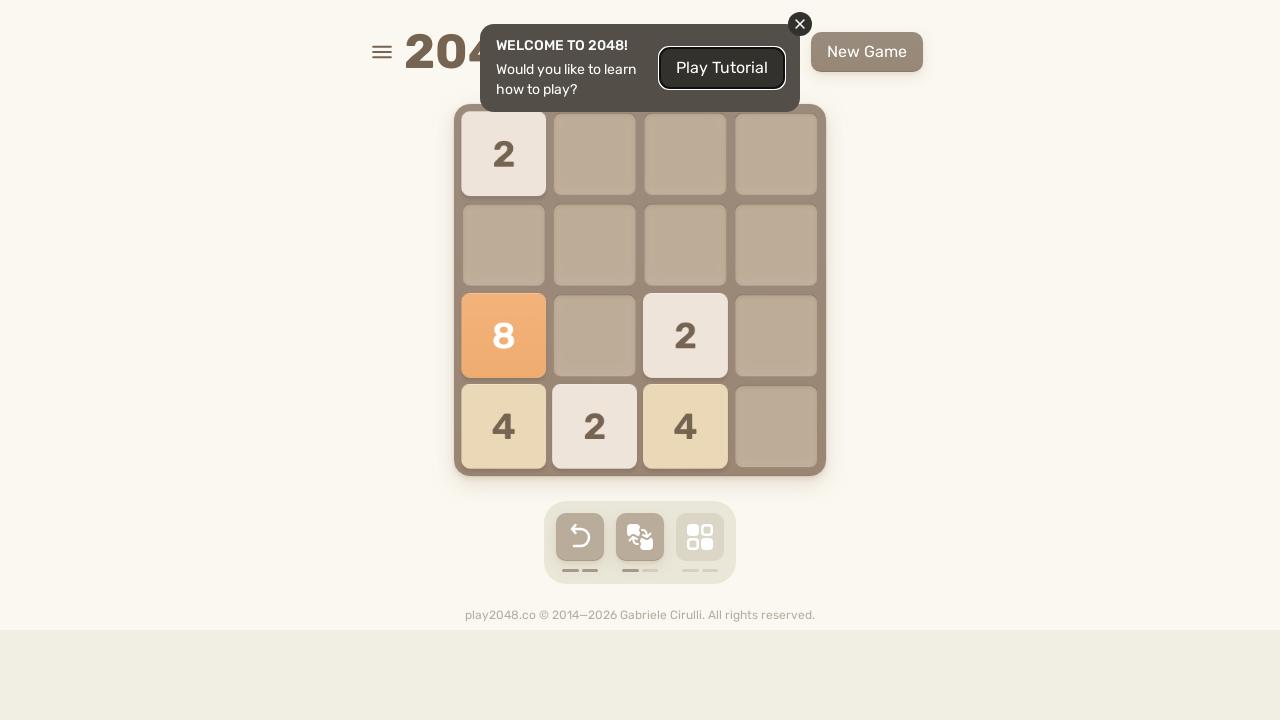

Pressed UP arrow key
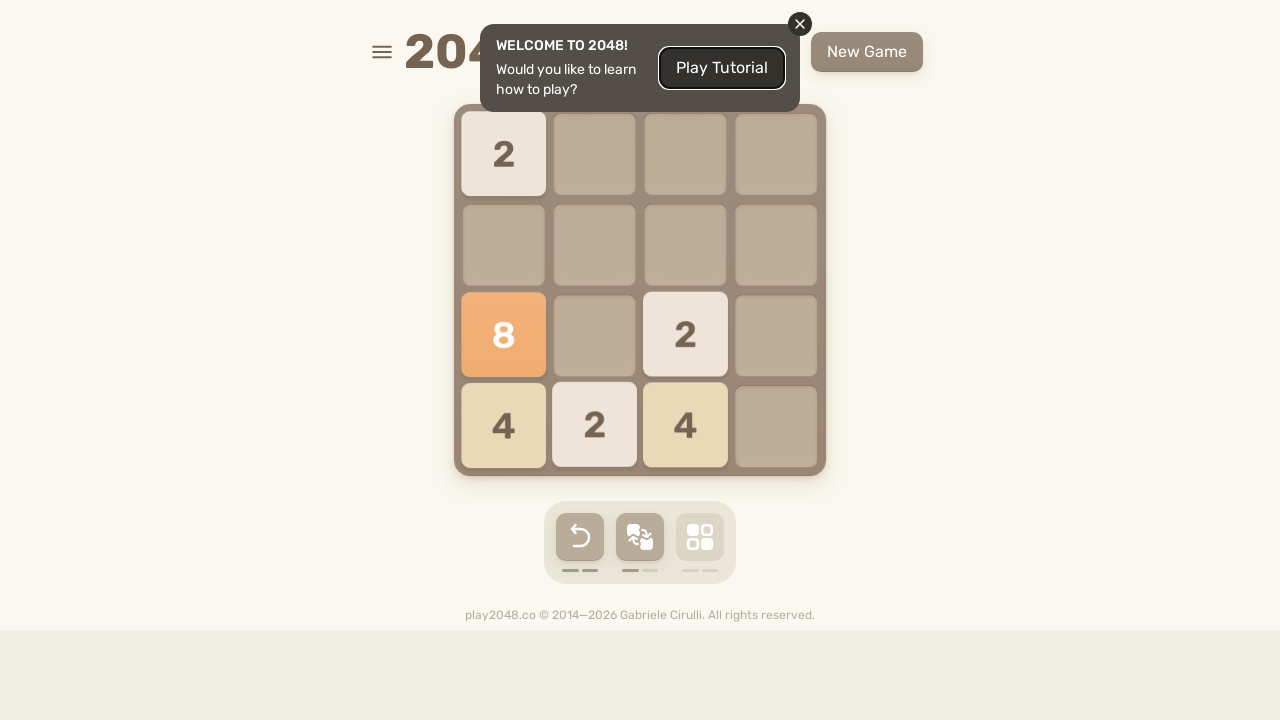

Waited 100ms after UP arrow
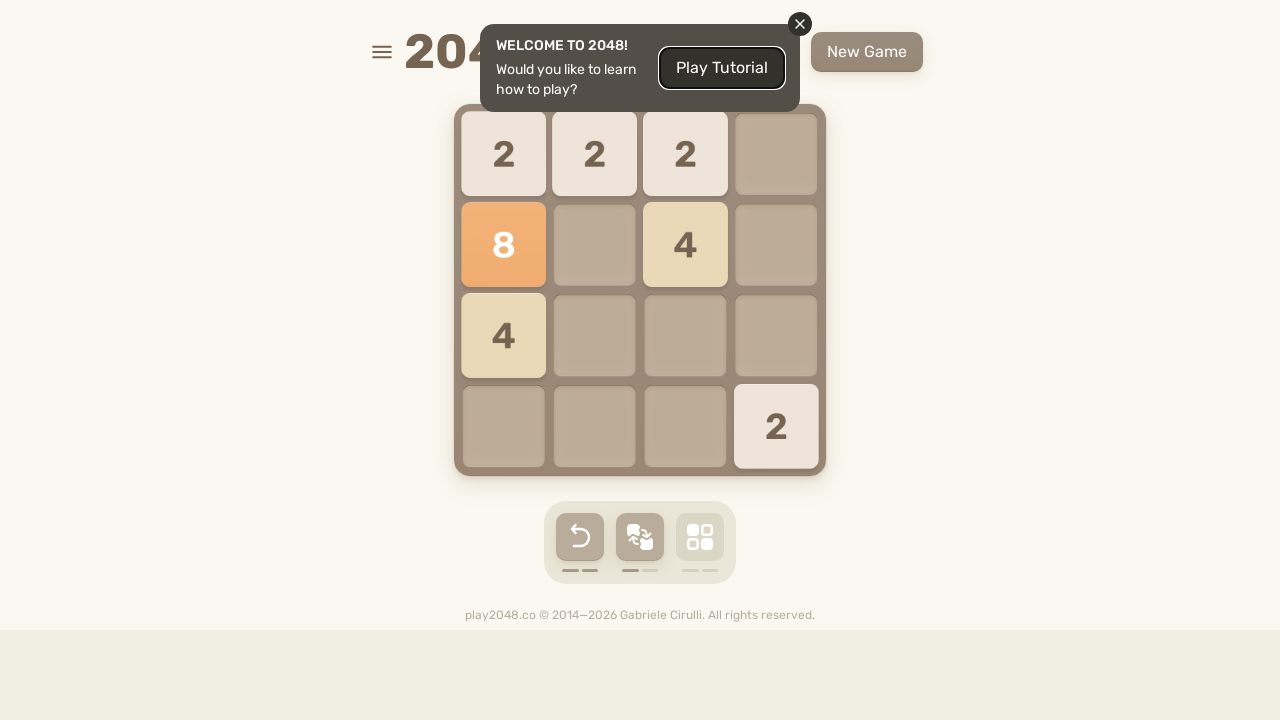

Pressed RIGHT arrow key
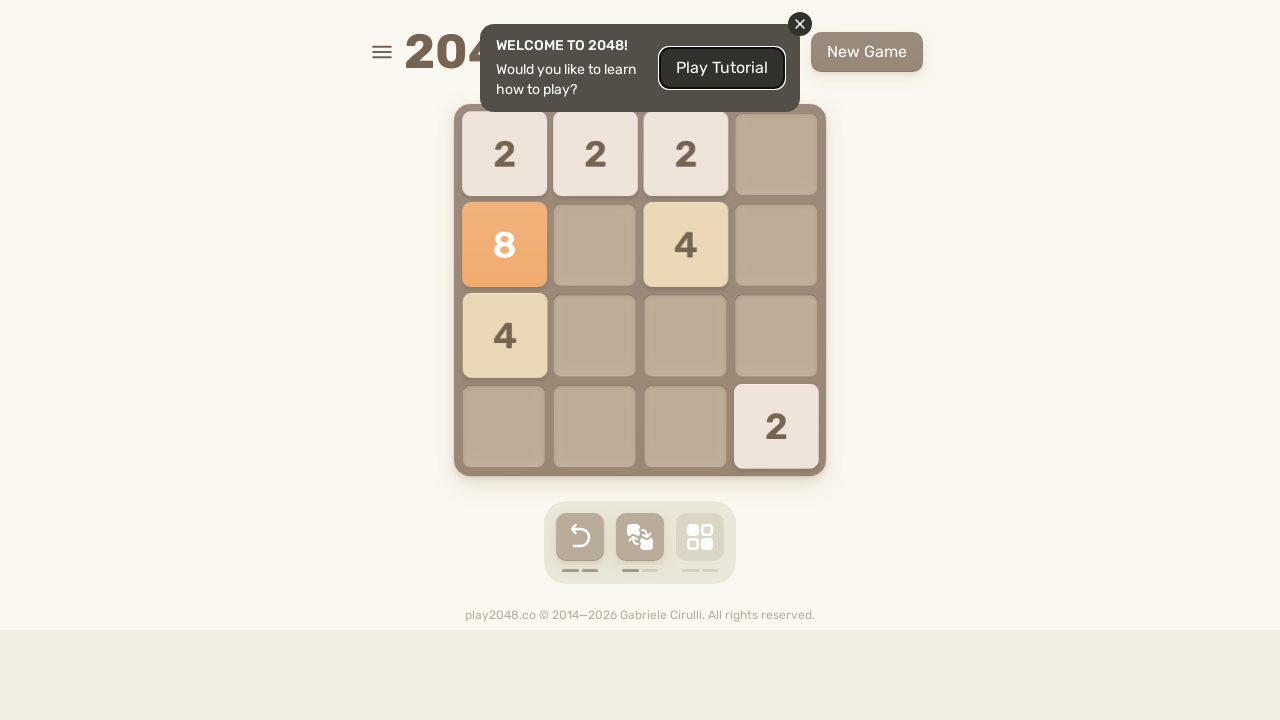

Waited 100ms after RIGHT arrow
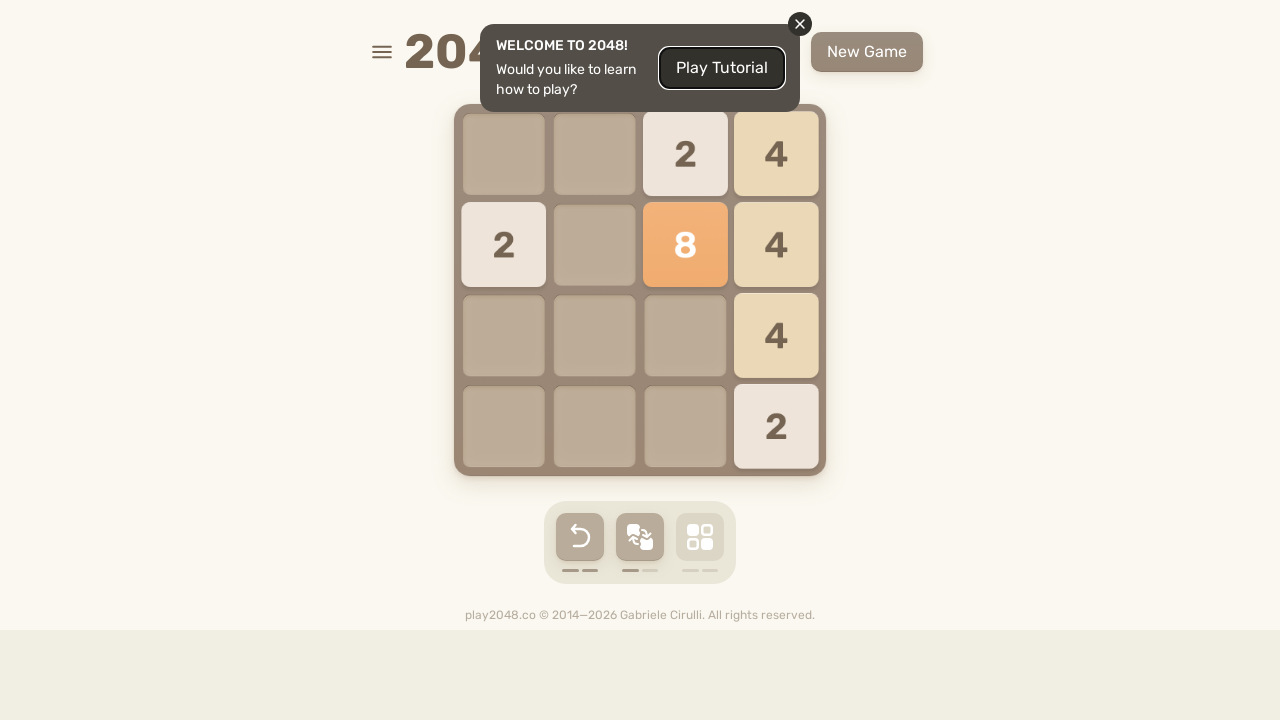

Pressed DOWN arrow key
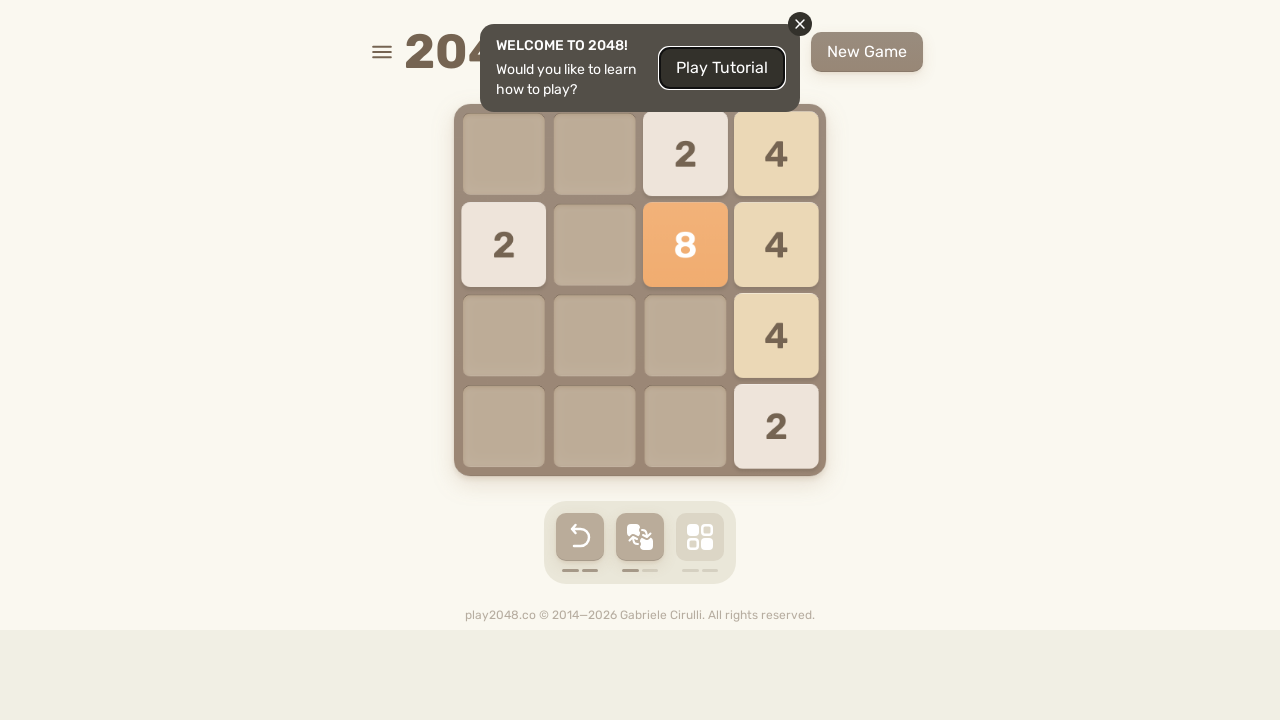

Waited 100ms after DOWN arrow
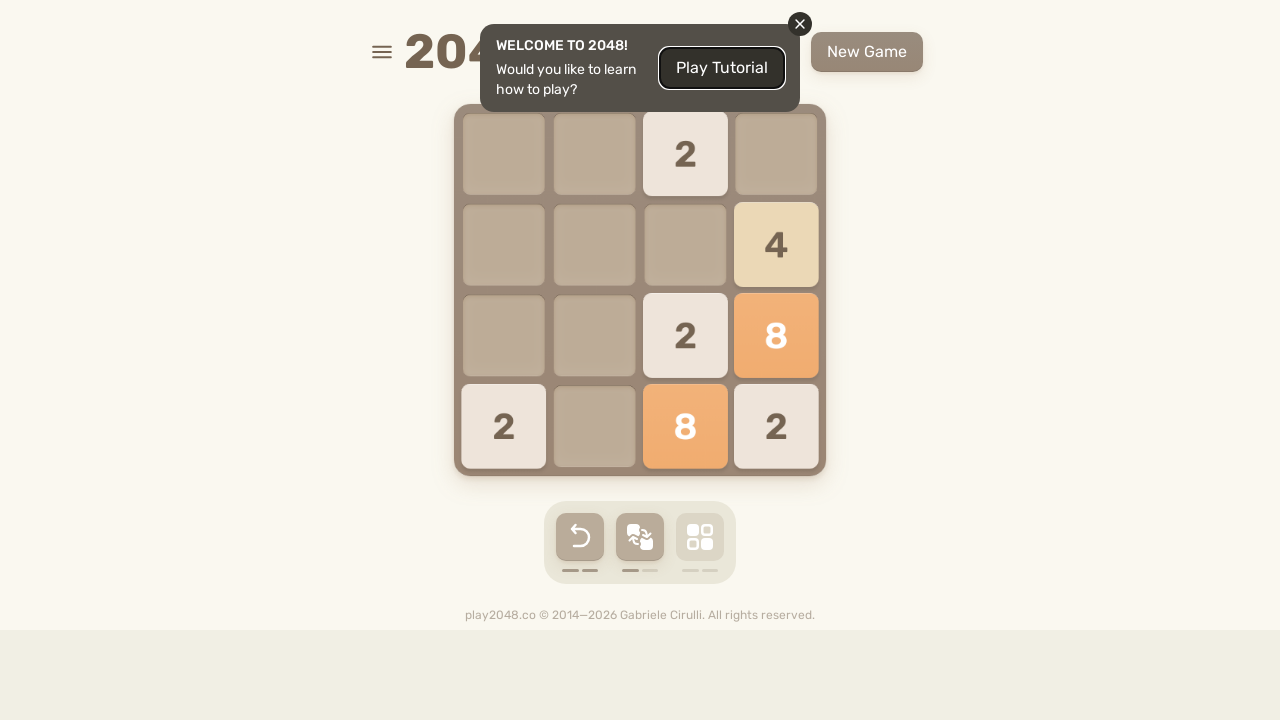

Pressed LEFT arrow key
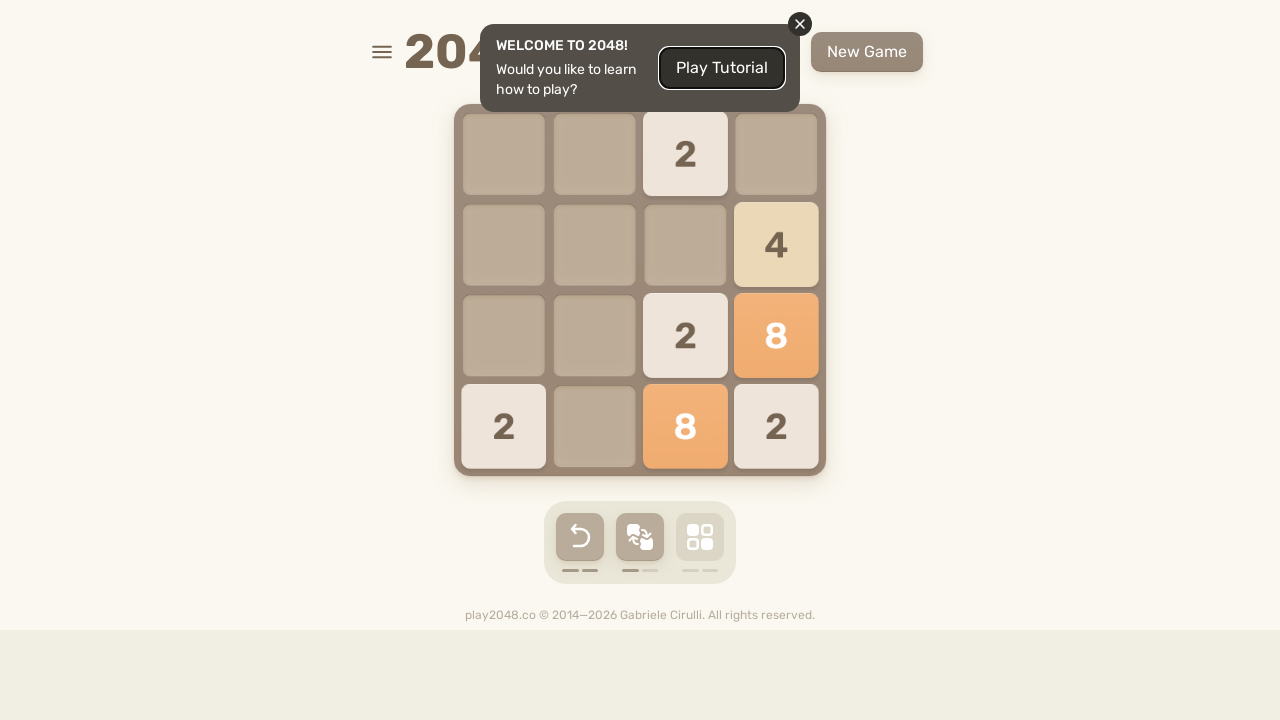

Waited 100ms after LEFT arrow
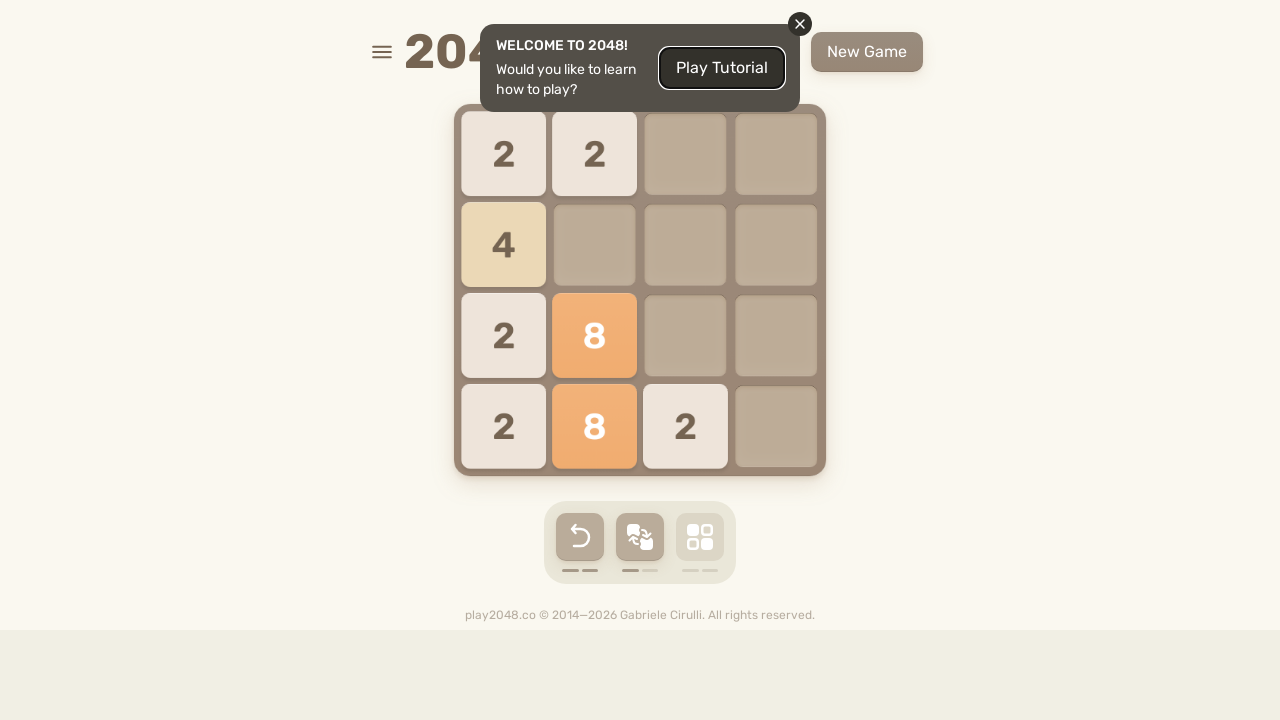

Pressed UP arrow key
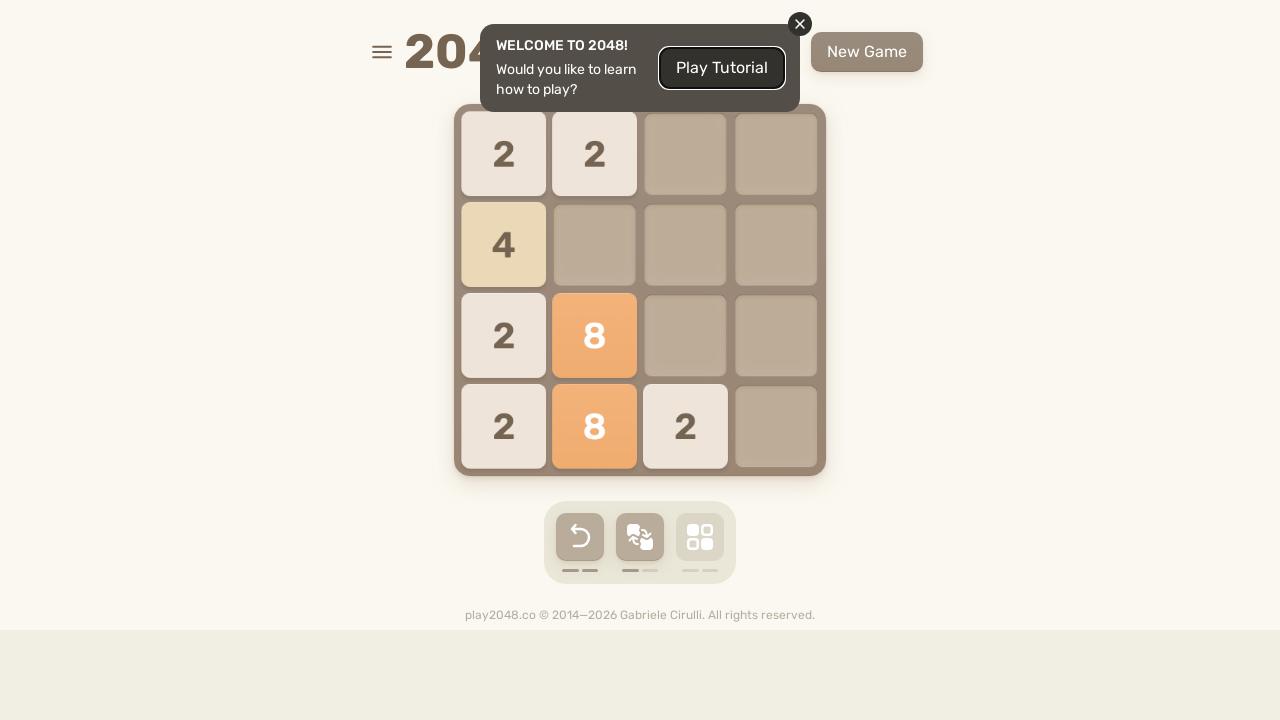

Waited 100ms after UP arrow
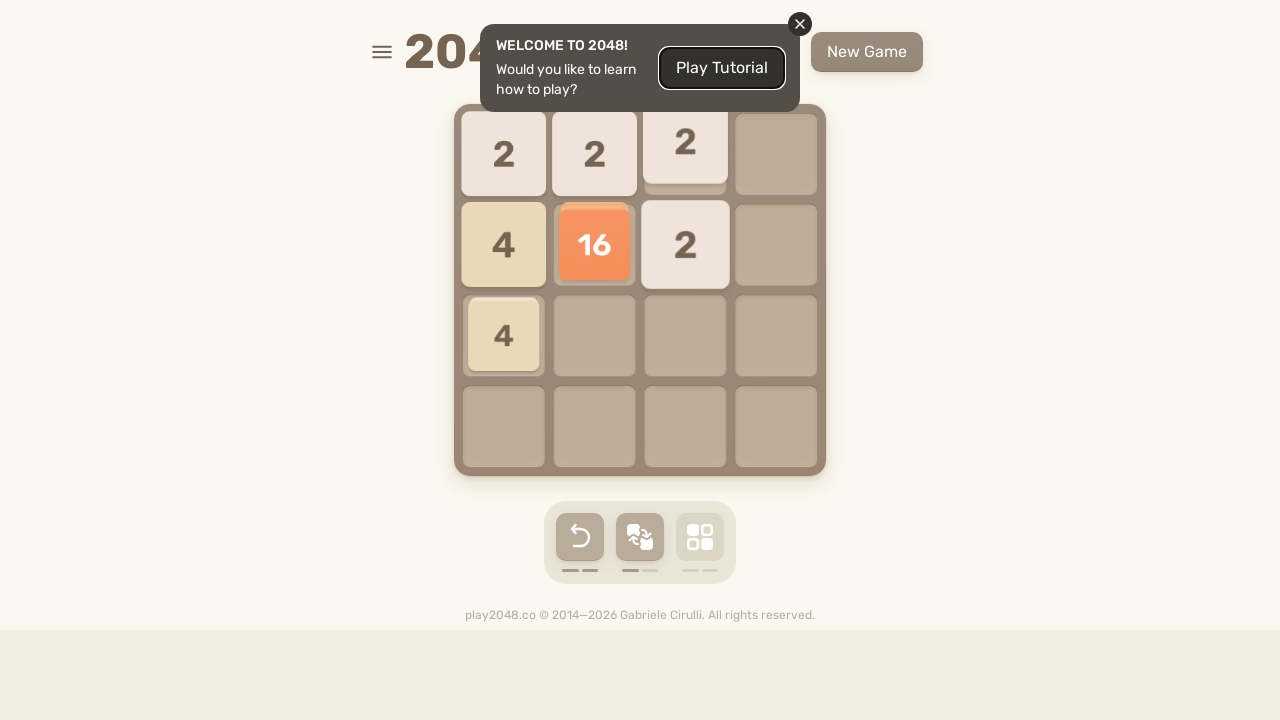

Pressed RIGHT arrow key
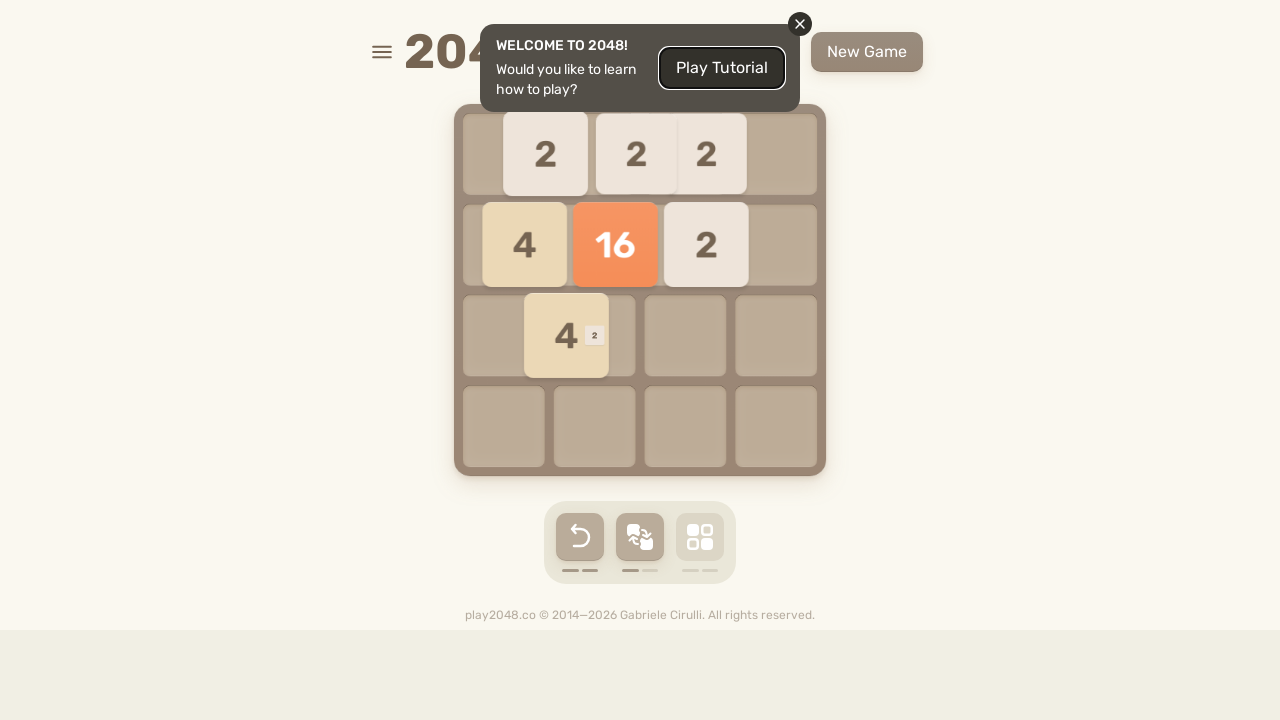

Waited 100ms after RIGHT arrow
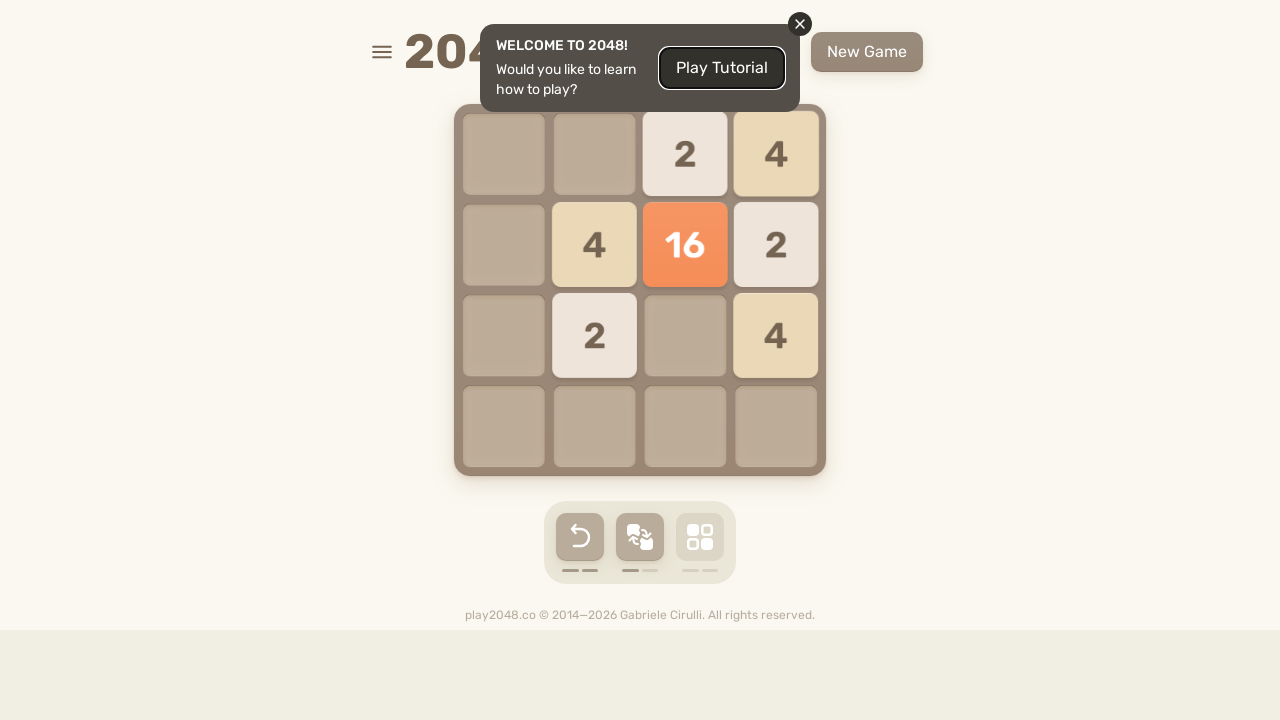

Pressed DOWN arrow key
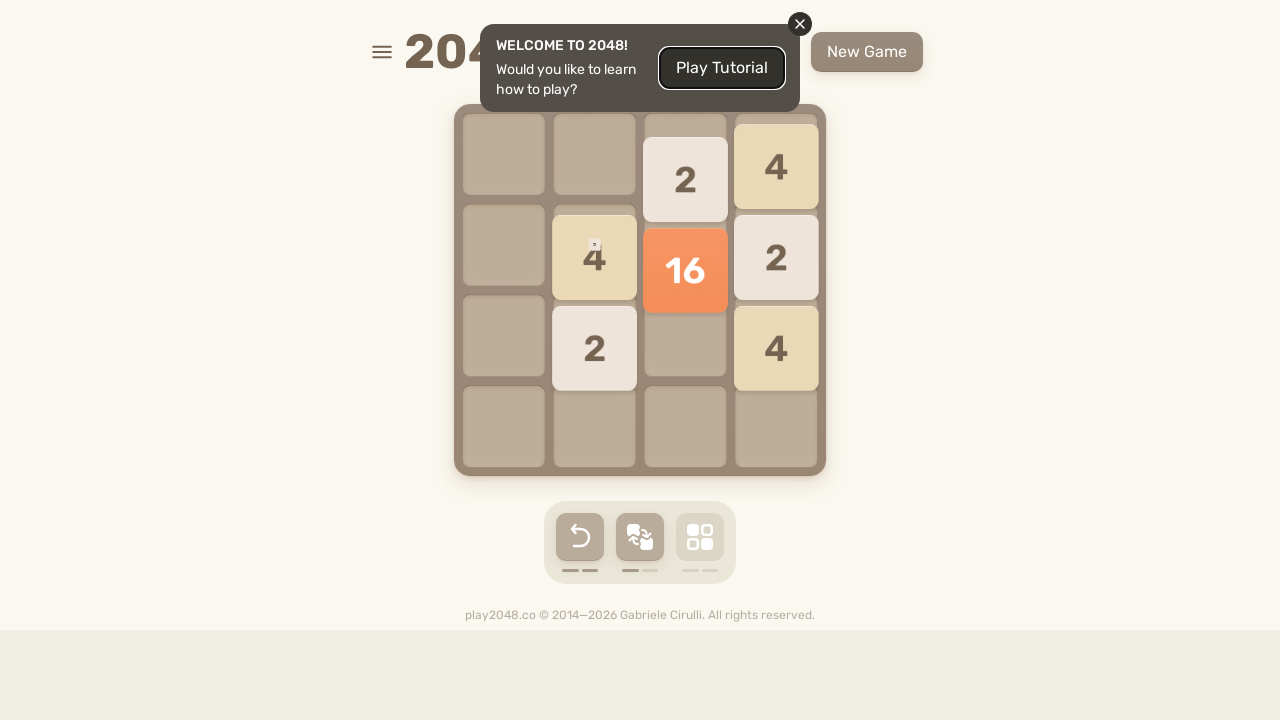

Waited 100ms after DOWN arrow
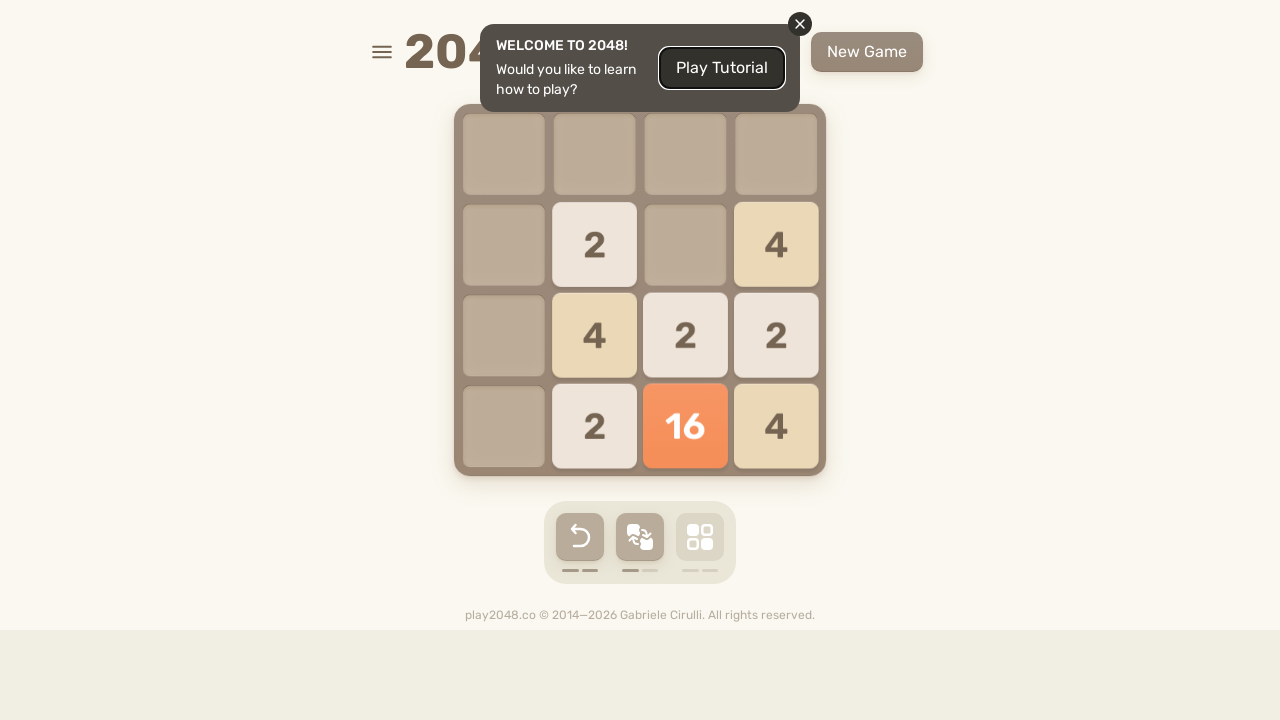

Pressed LEFT arrow key
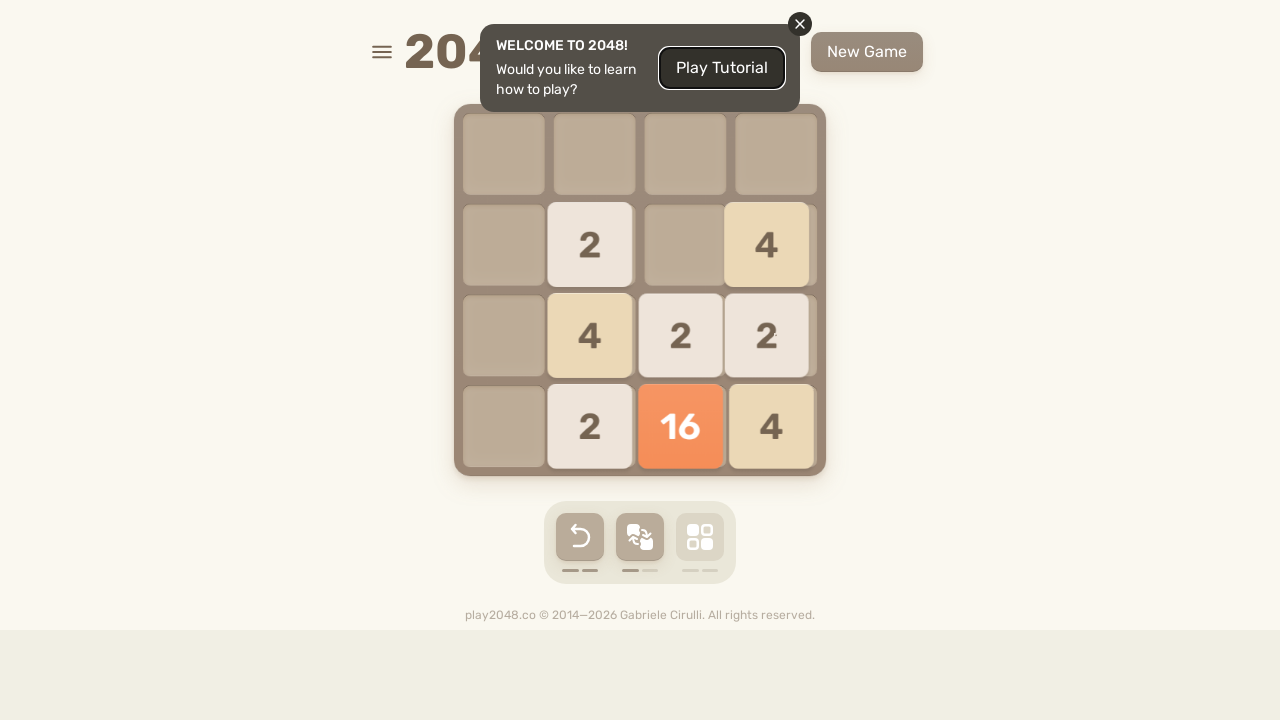

Waited 100ms after LEFT arrow
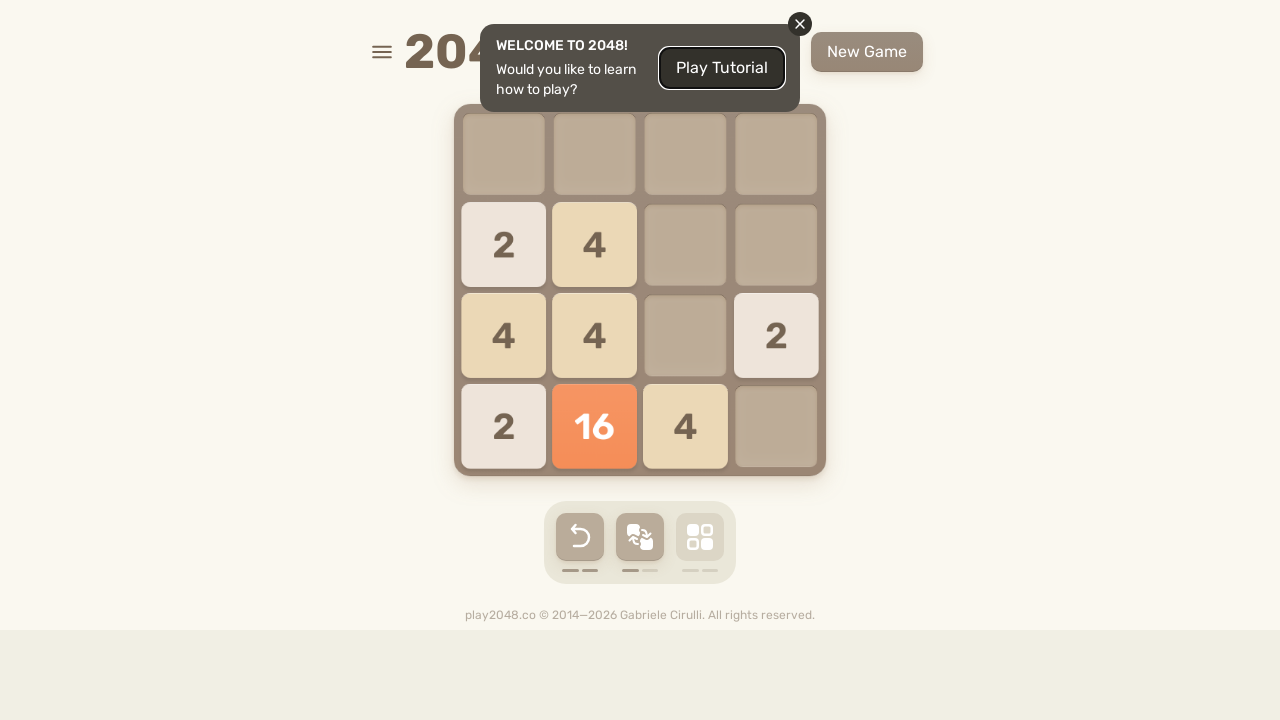

Pressed UP arrow key
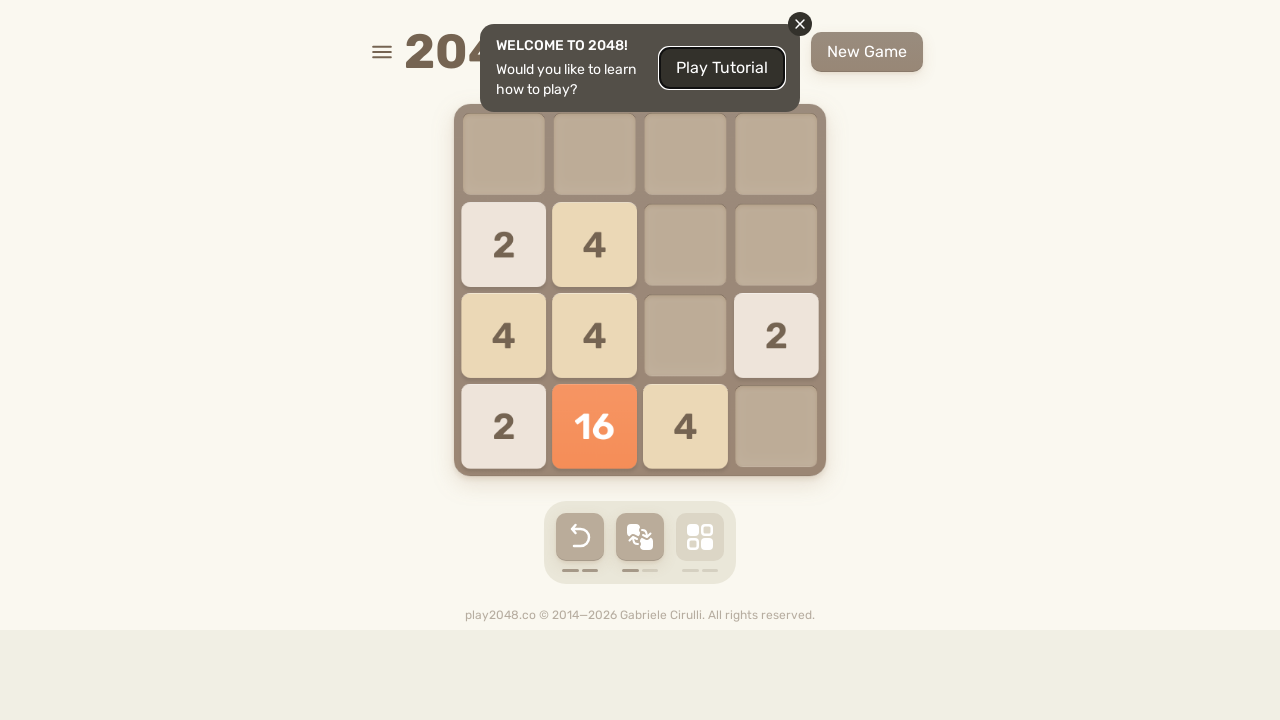

Waited 100ms after UP arrow
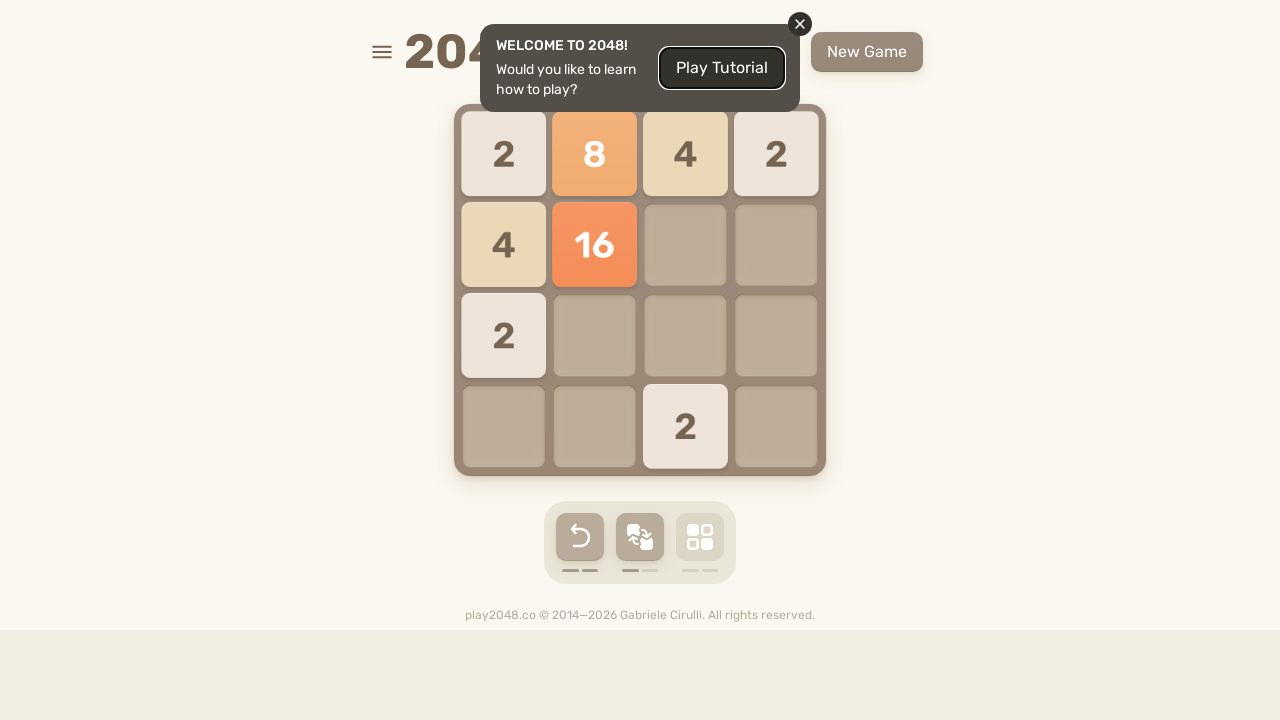

Pressed RIGHT arrow key
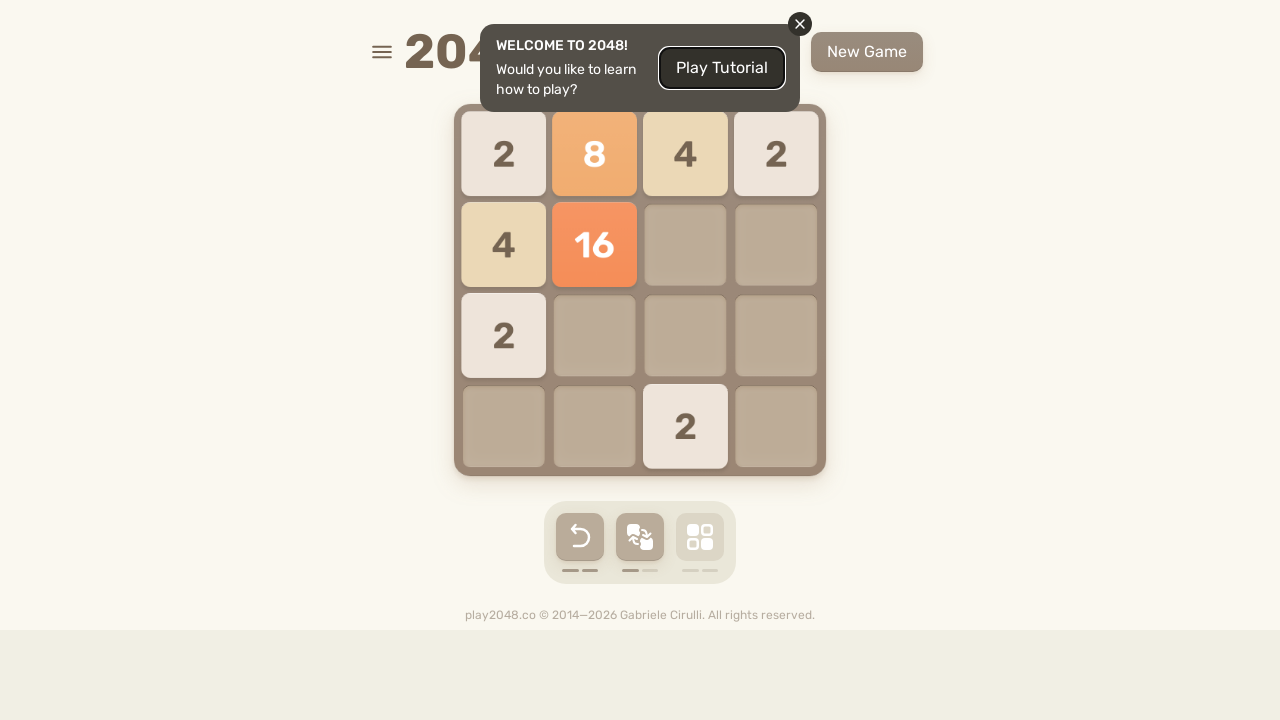

Waited 100ms after RIGHT arrow
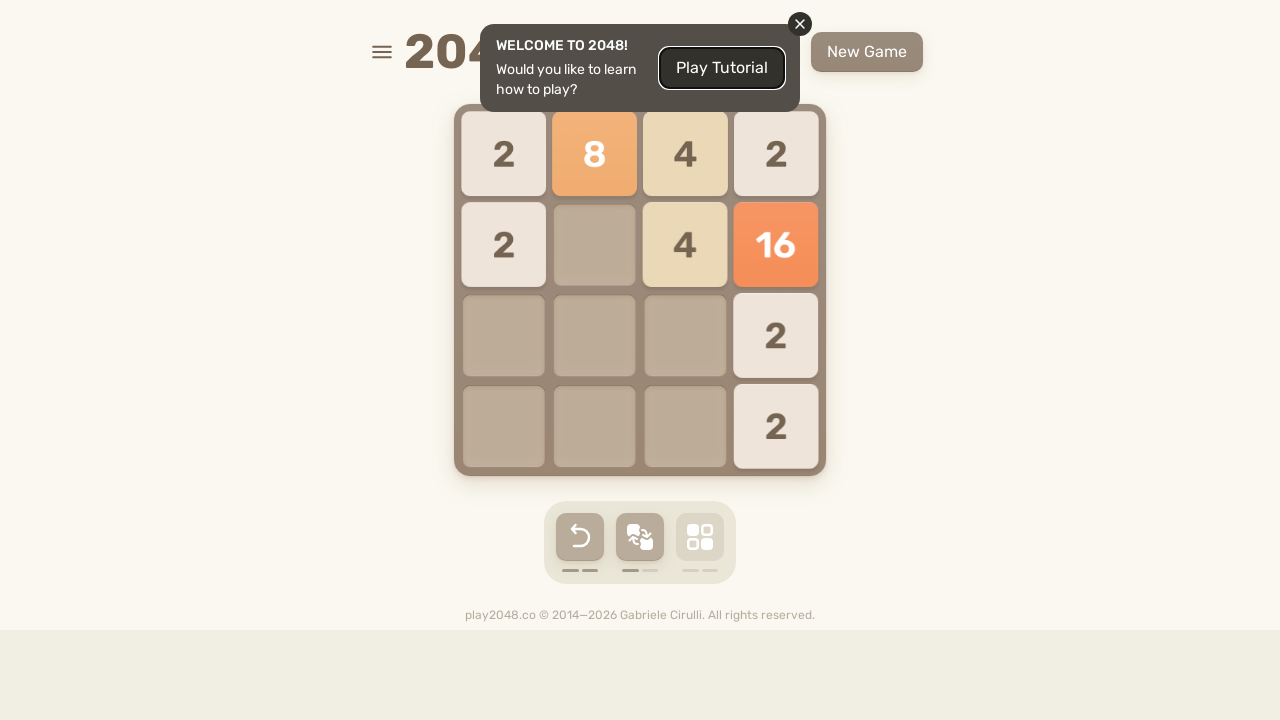

Pressed DOWN arrow key
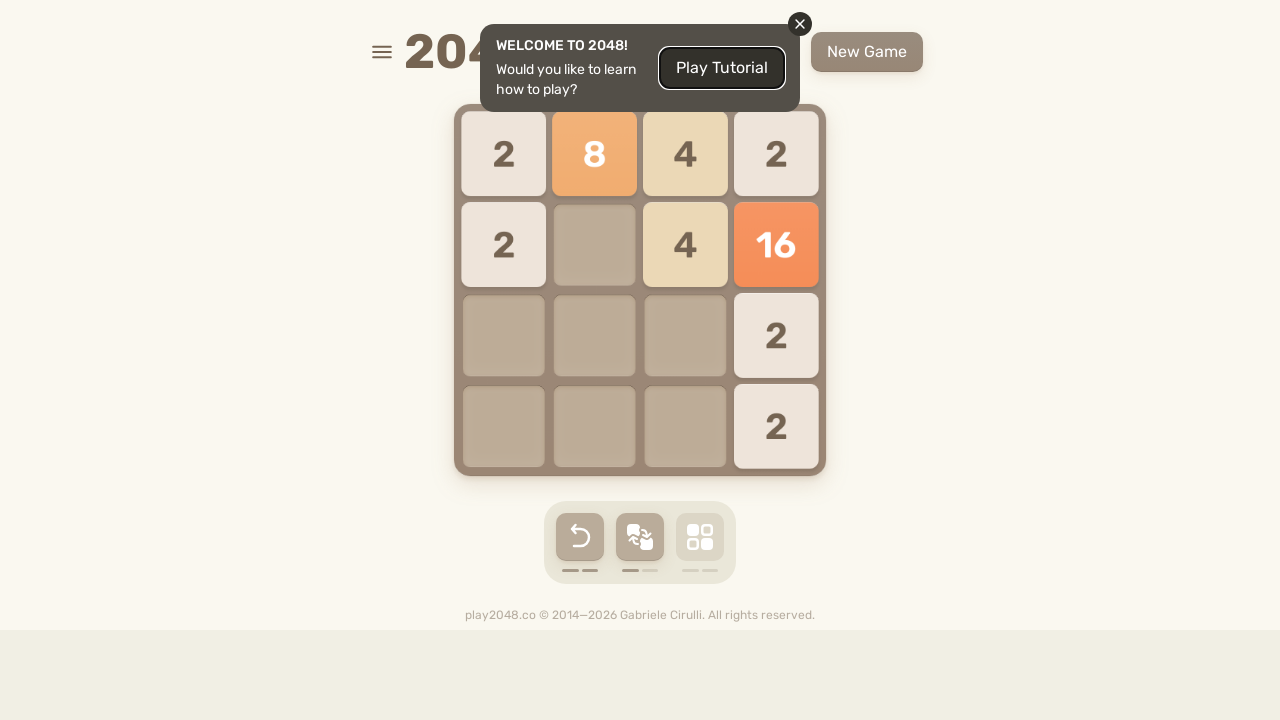

Waited 100ms after DOWN arrow
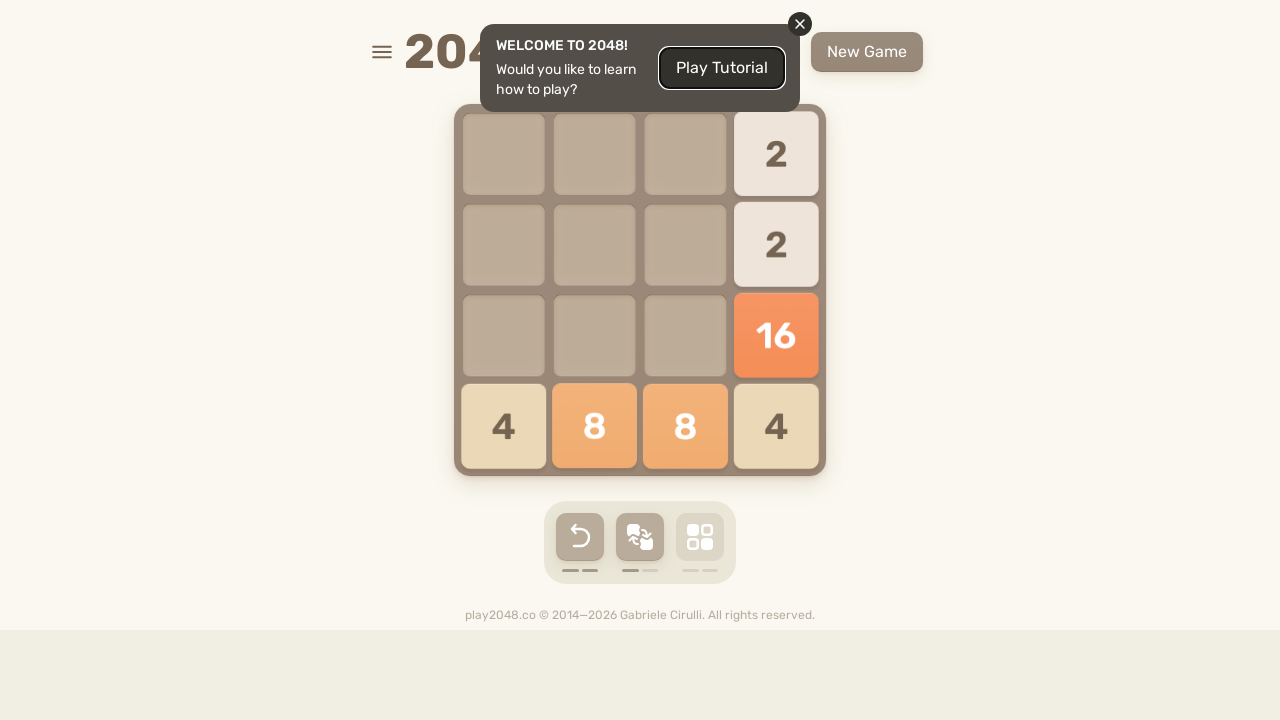

Pressed LEFT arrow key
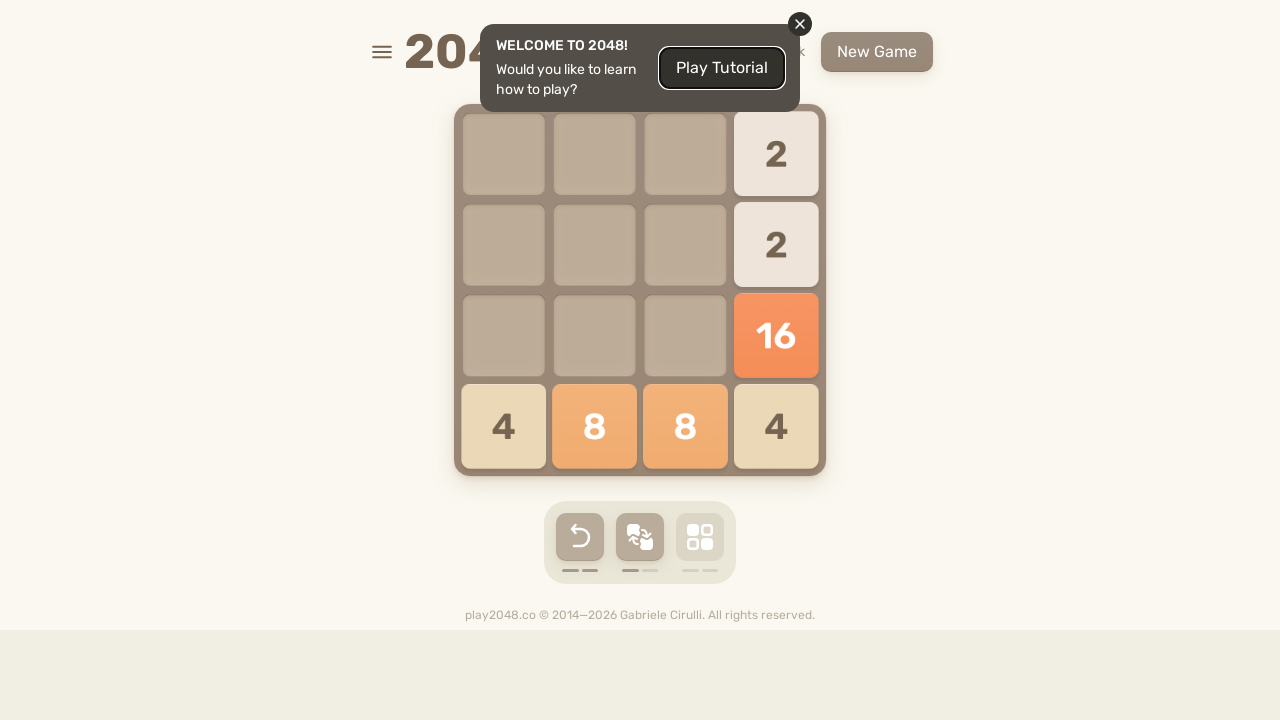

Waited 100ms after LEFT arrow
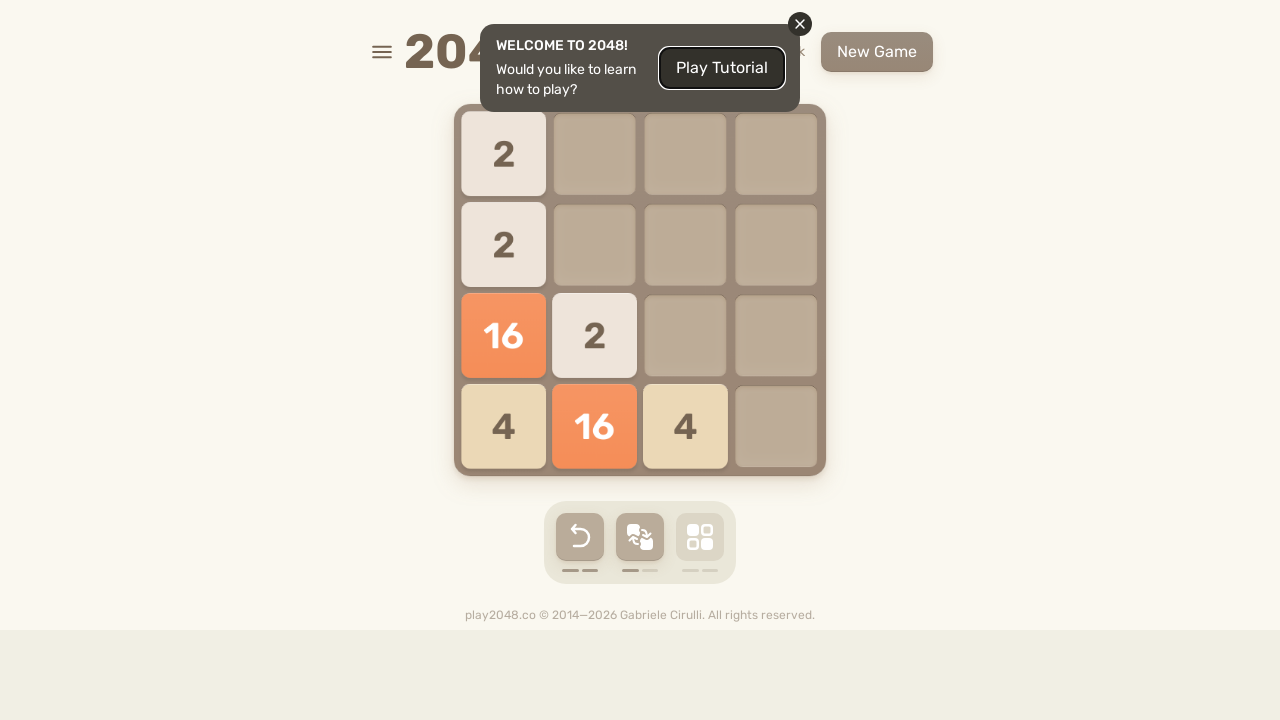

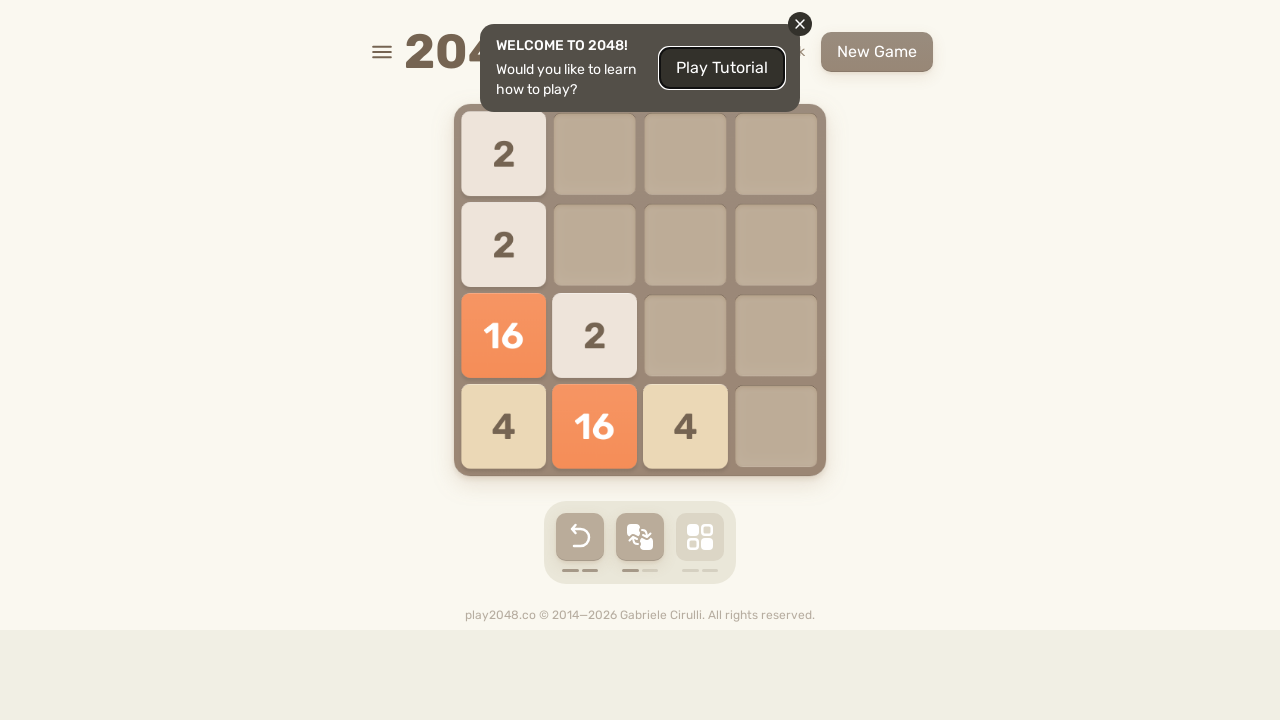